Tests infinite scroll functionality by scrolling down and up multiple times using JavaScript execution

Starting URL: https://practice.cydeo.com/infinite_scroll

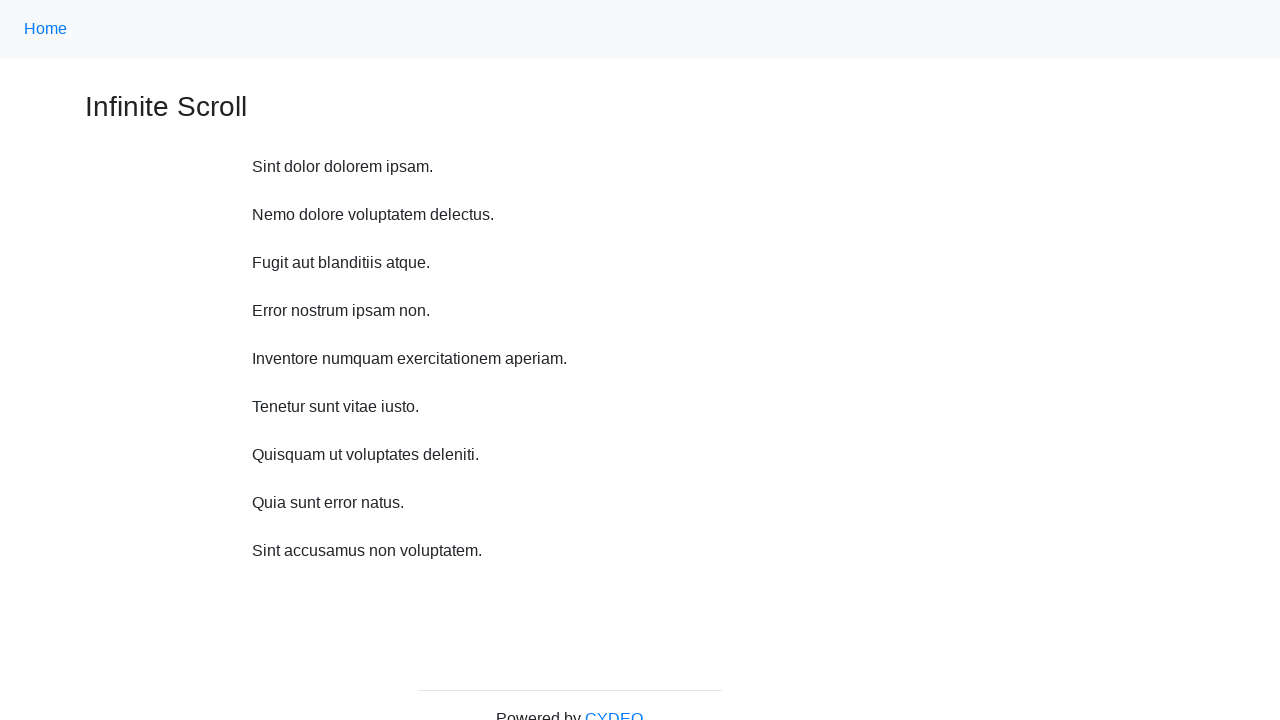

Scrolled down 750 pixels (iteration 1/10)
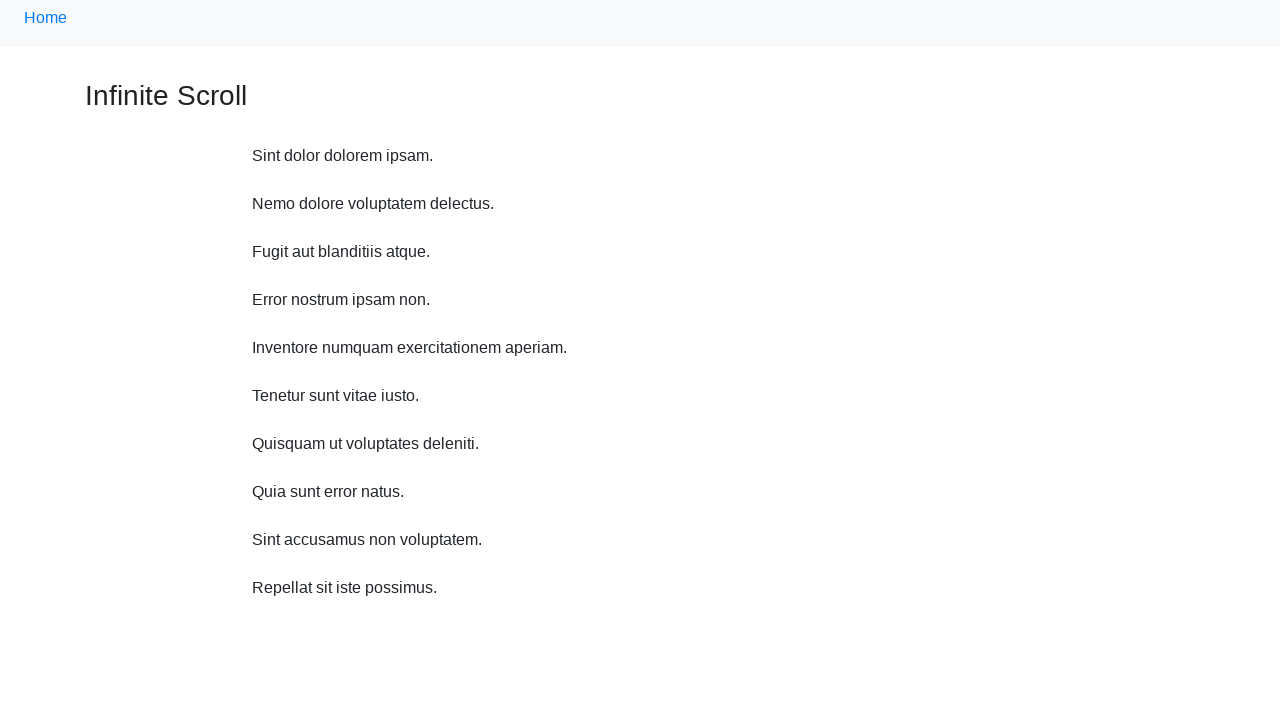

Waited 1 second after scrolling down (iteration 1/10)
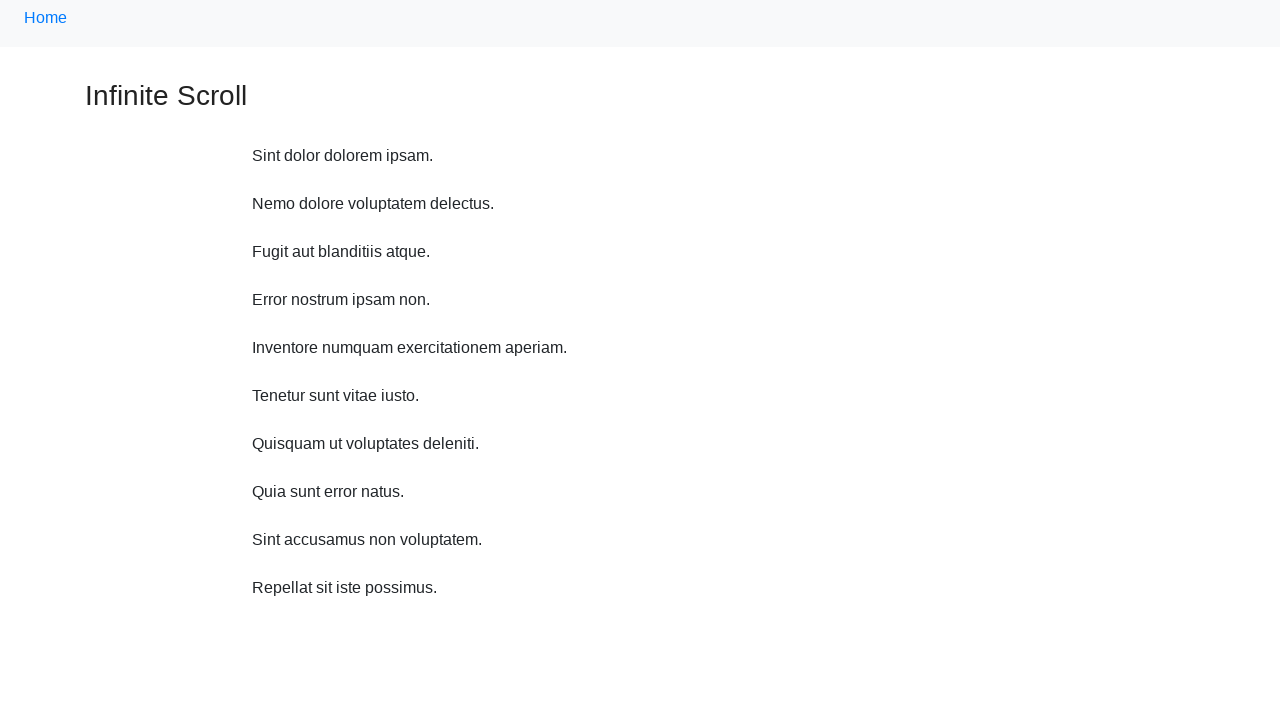

Scrolled down 750 pixels (iteration 2/10)
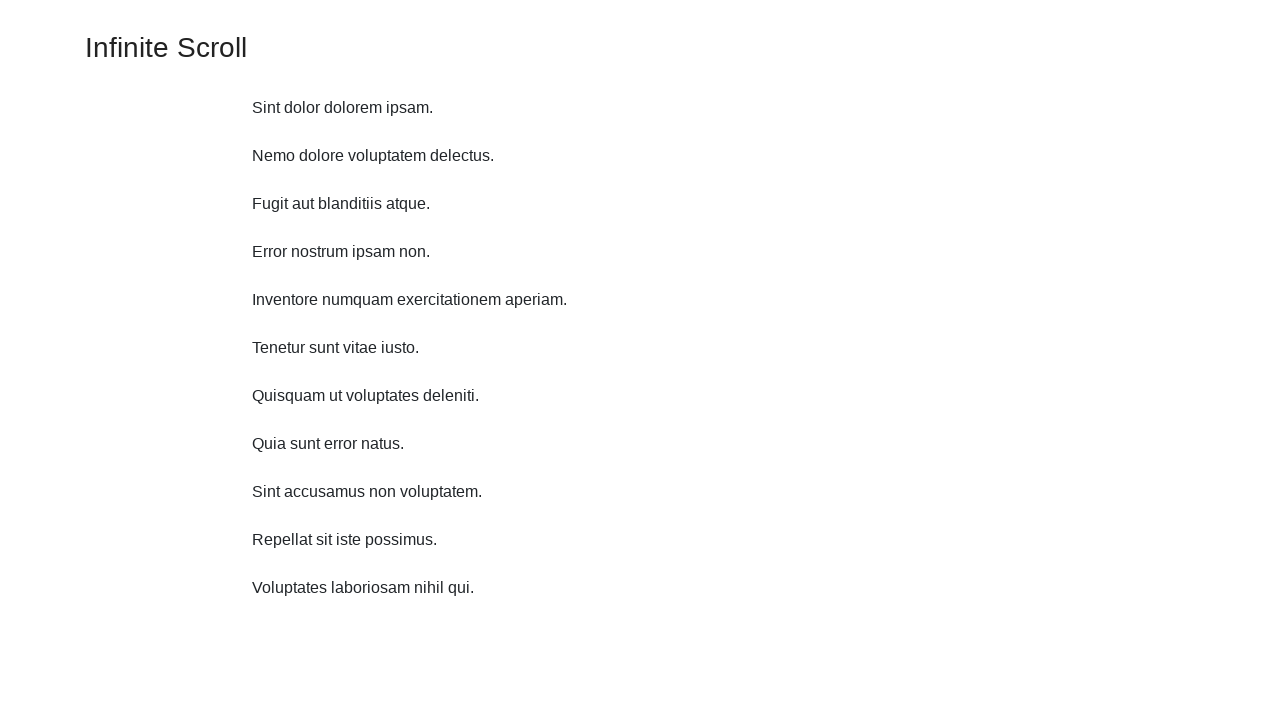

Waited 1 second after scrolling down (iteration 2/10)
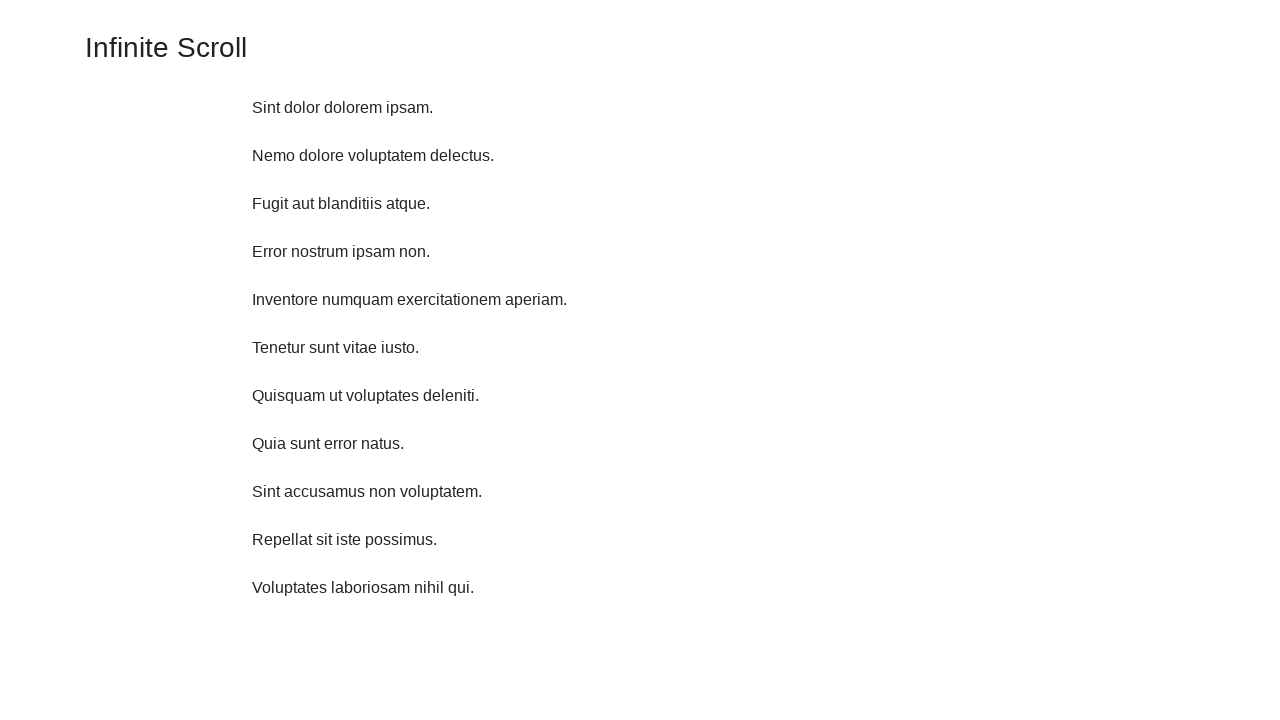

Scrolled down 750 pixels (iteration 3/10)
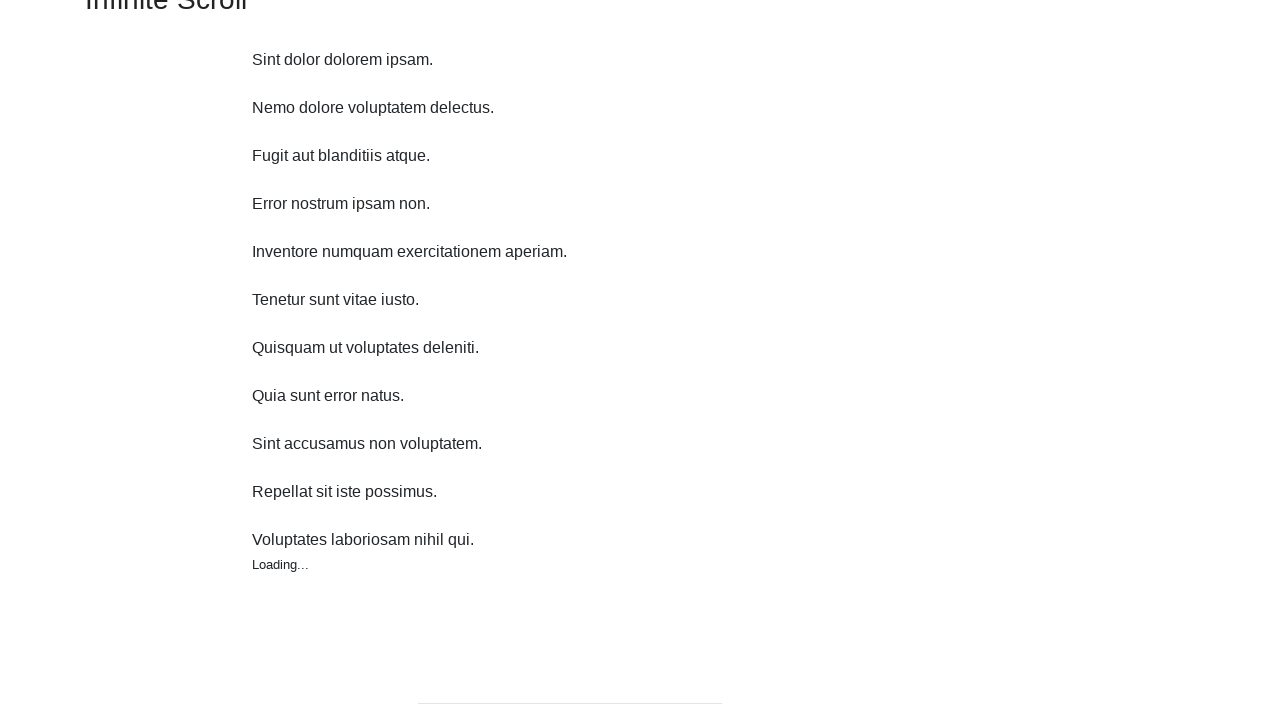

Waited 1 second after scrolling down (iteration 3/10)
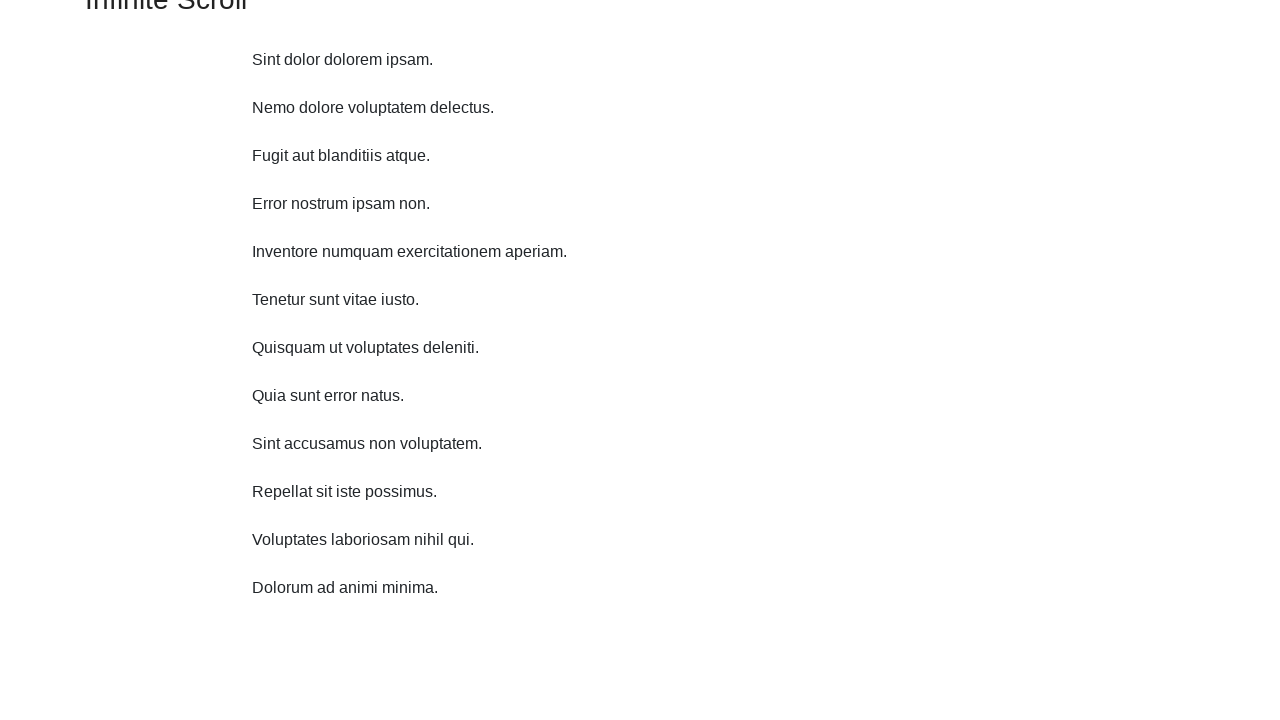

Scrolled down 750 pixels (iteration 4/10)
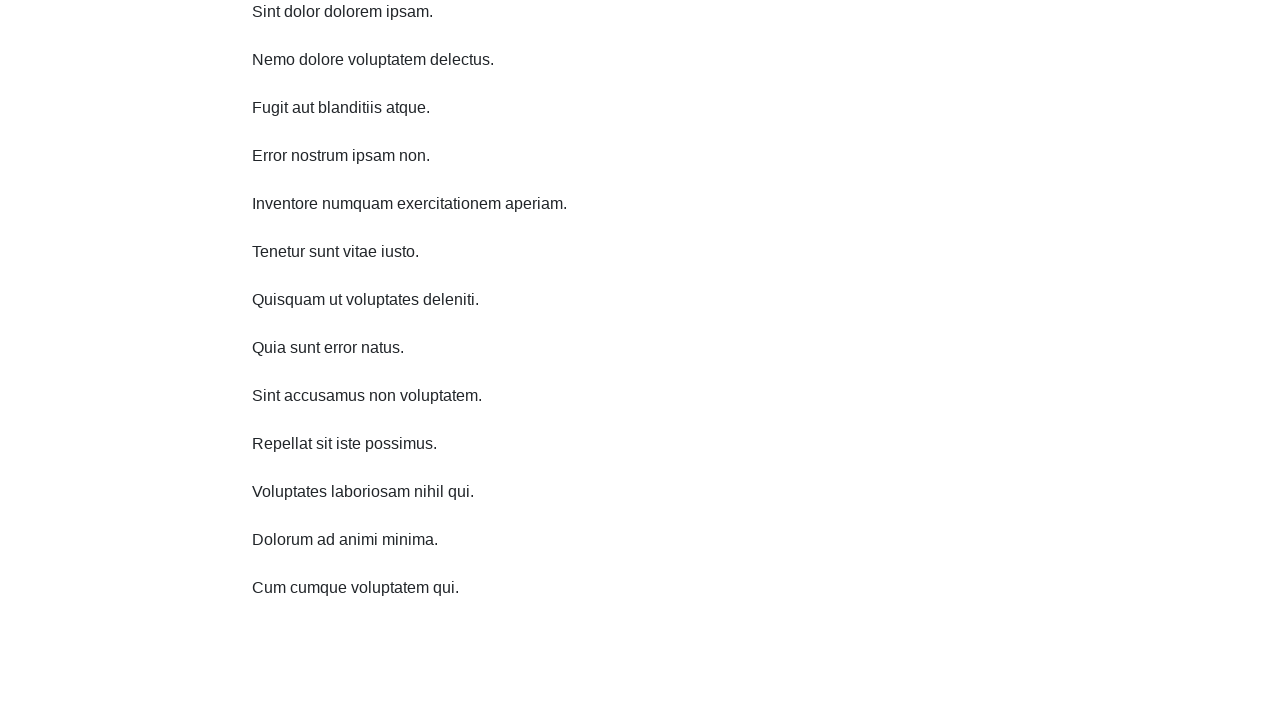

Waited 1 second after scrolling down (iteration 4/10)
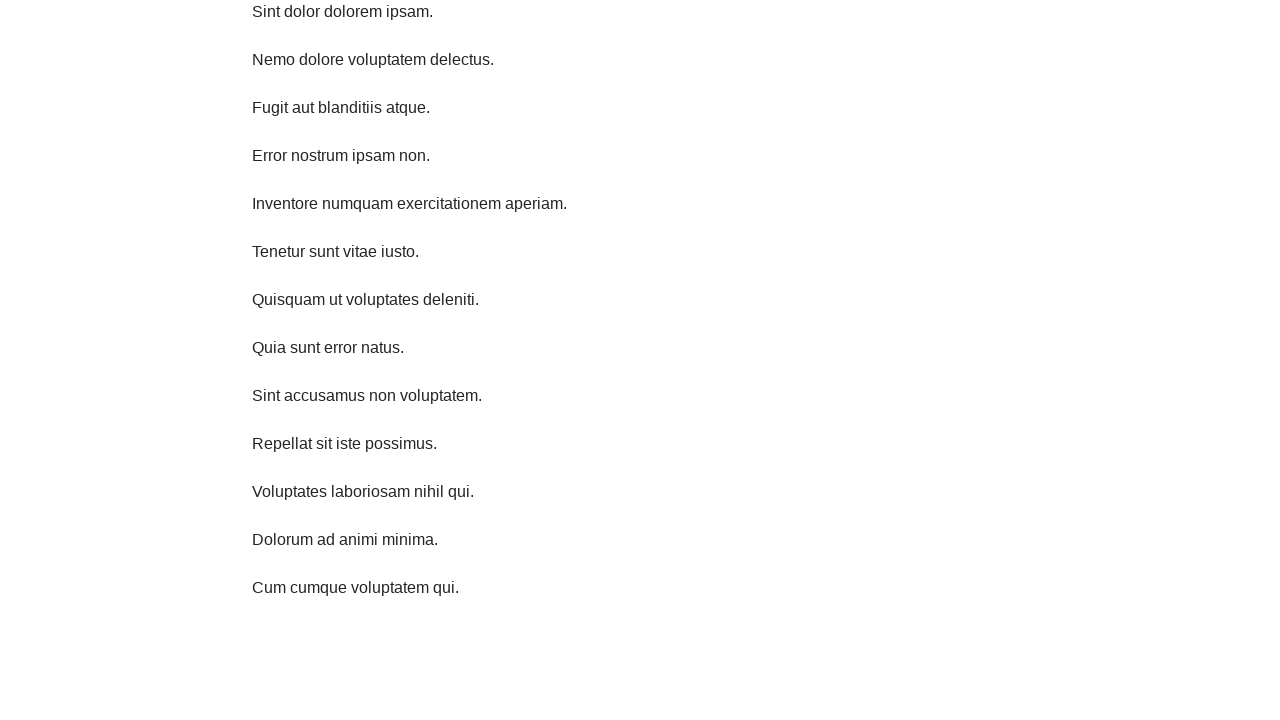

Scrolled down 750 pixels (iteration 5/10)
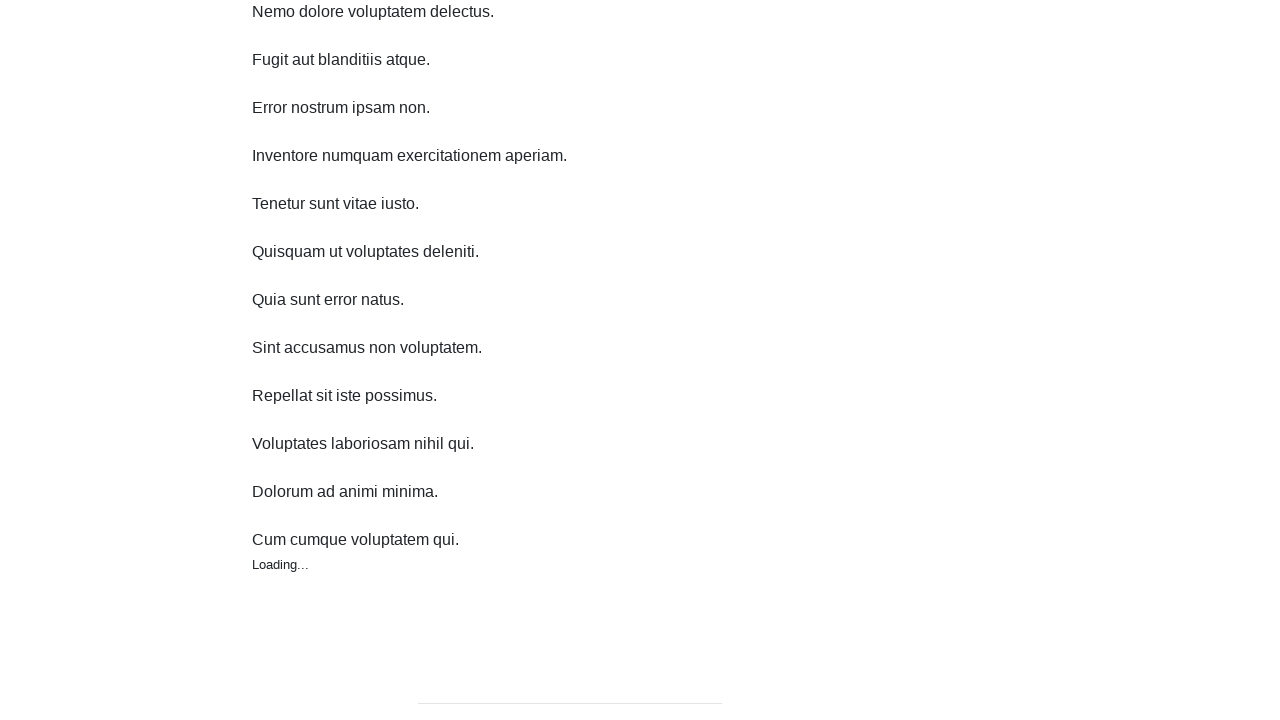

Waited 1 second after scrolling down (iteration 5/10)
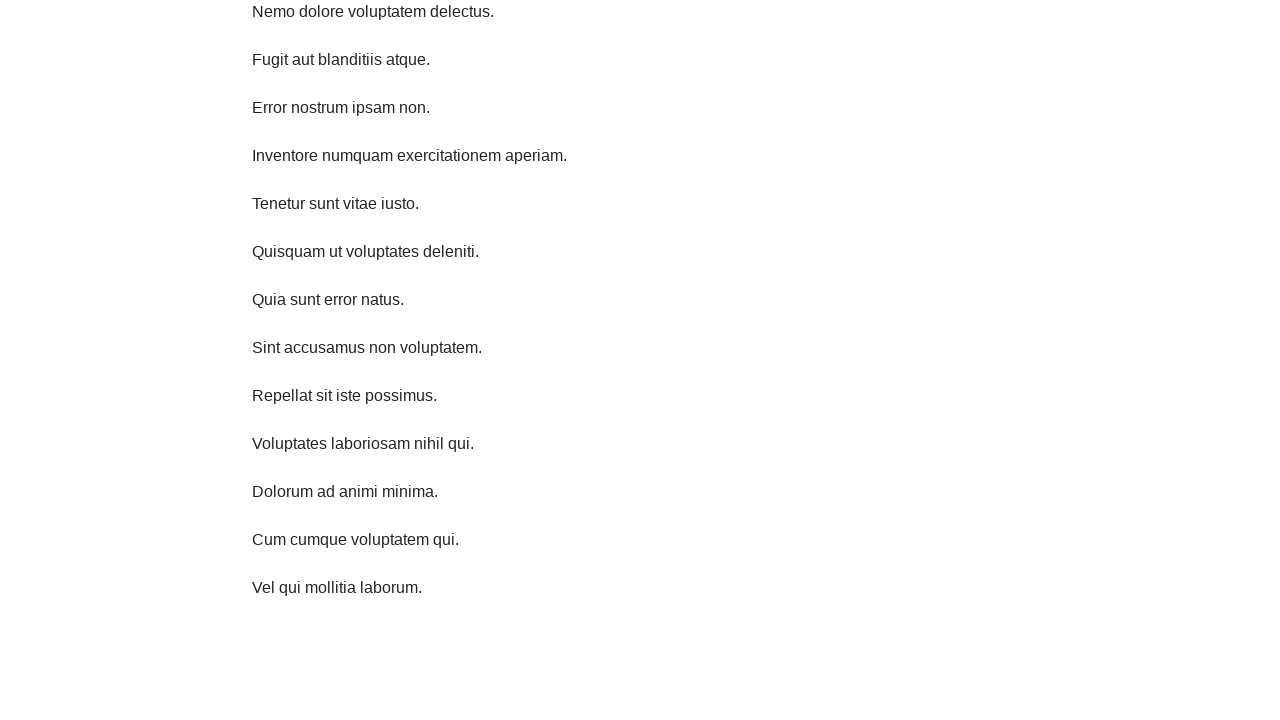

Scrolled down 750 pixels (iteration 6/10)
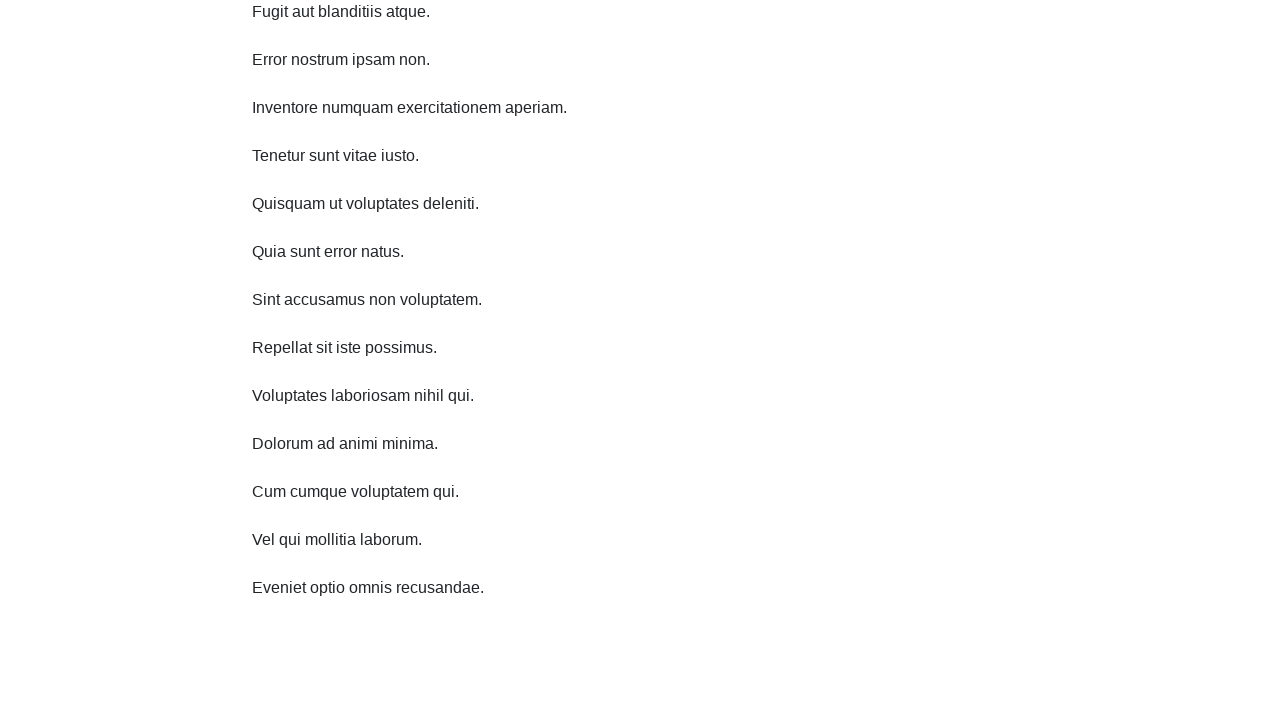

Waited 1 second after scrolling down (iteration 6/10)
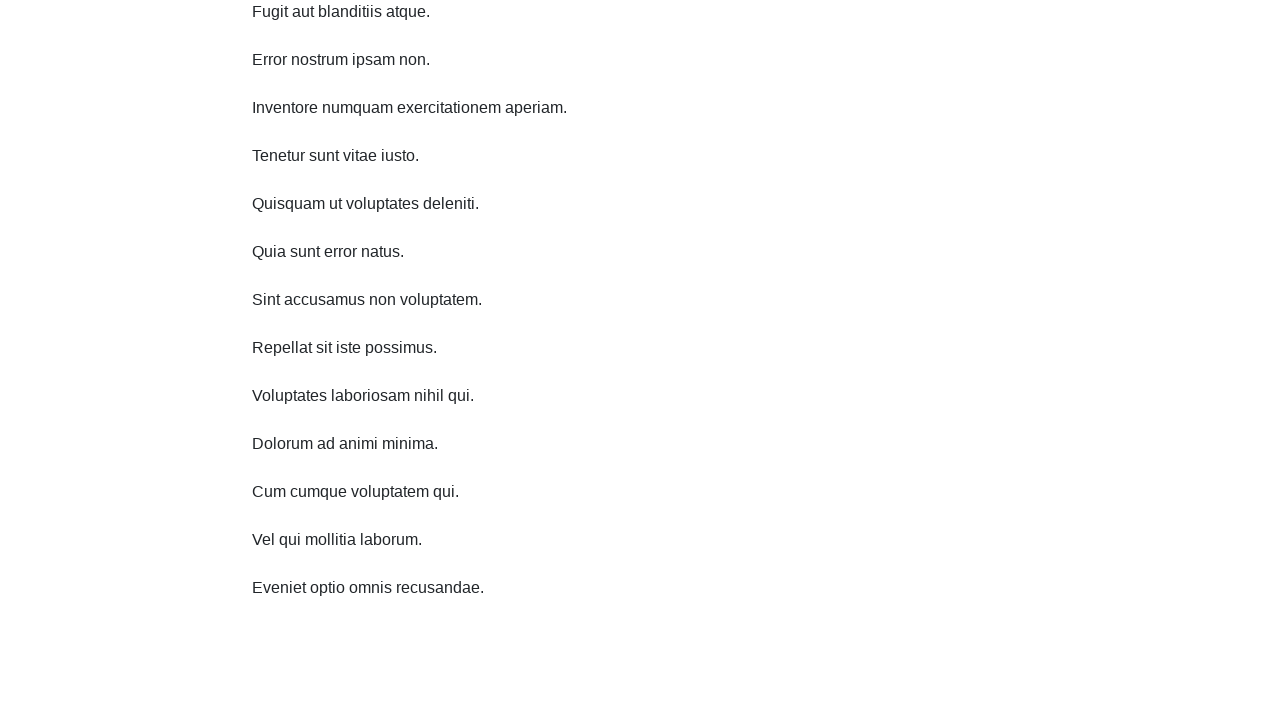

Scrolled down 750 pixels (iteration 7/10)
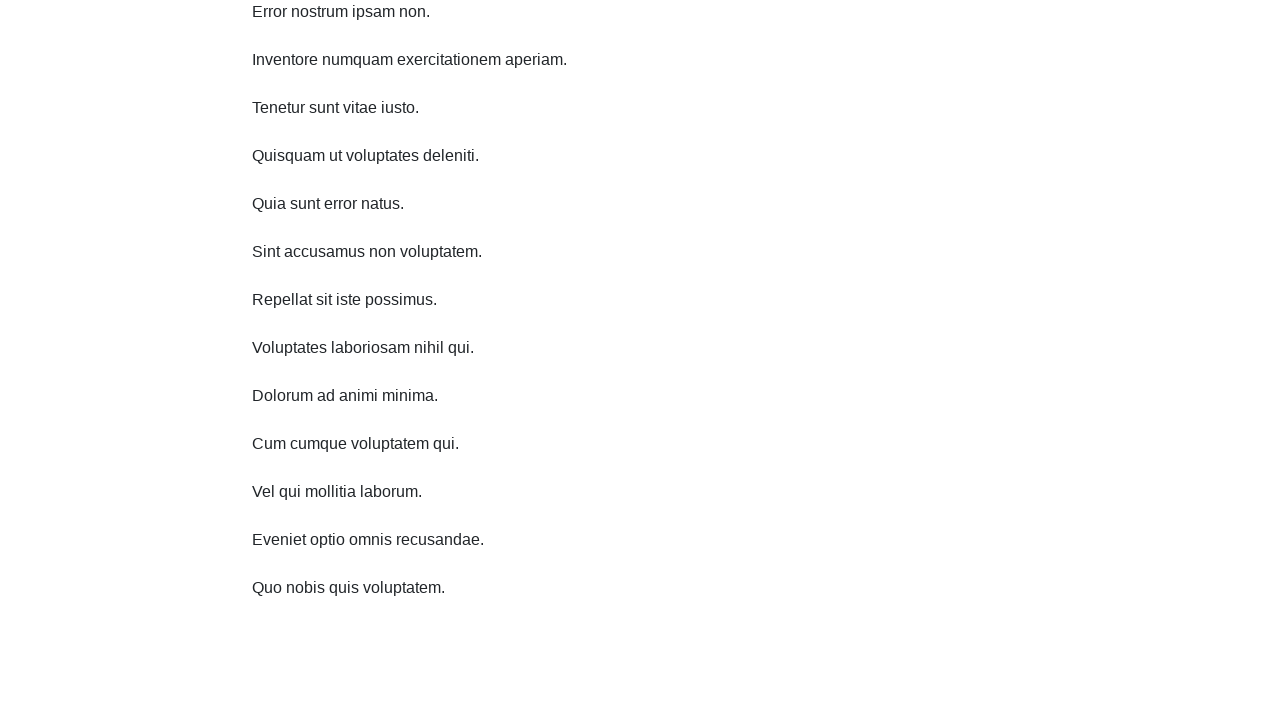

Waited 1 second after scrolling down (iteration 7/10)
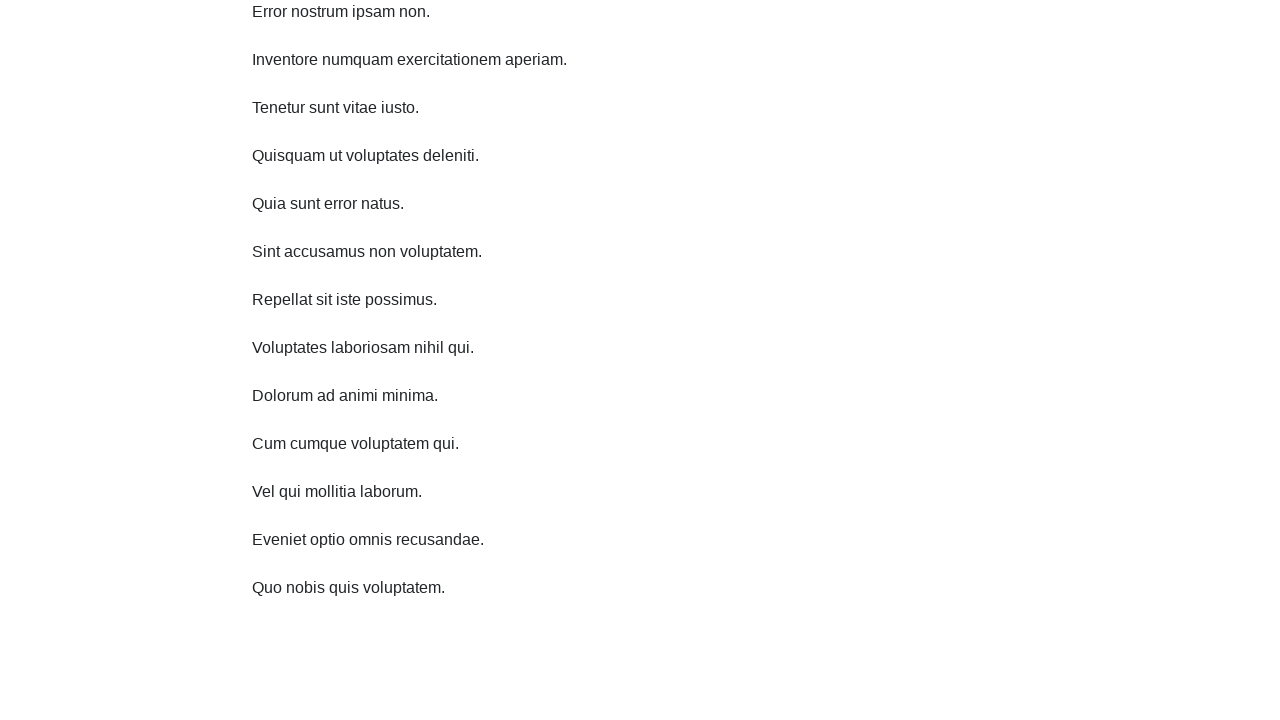

Scrolled down 750 pixels (iteration 8/10)
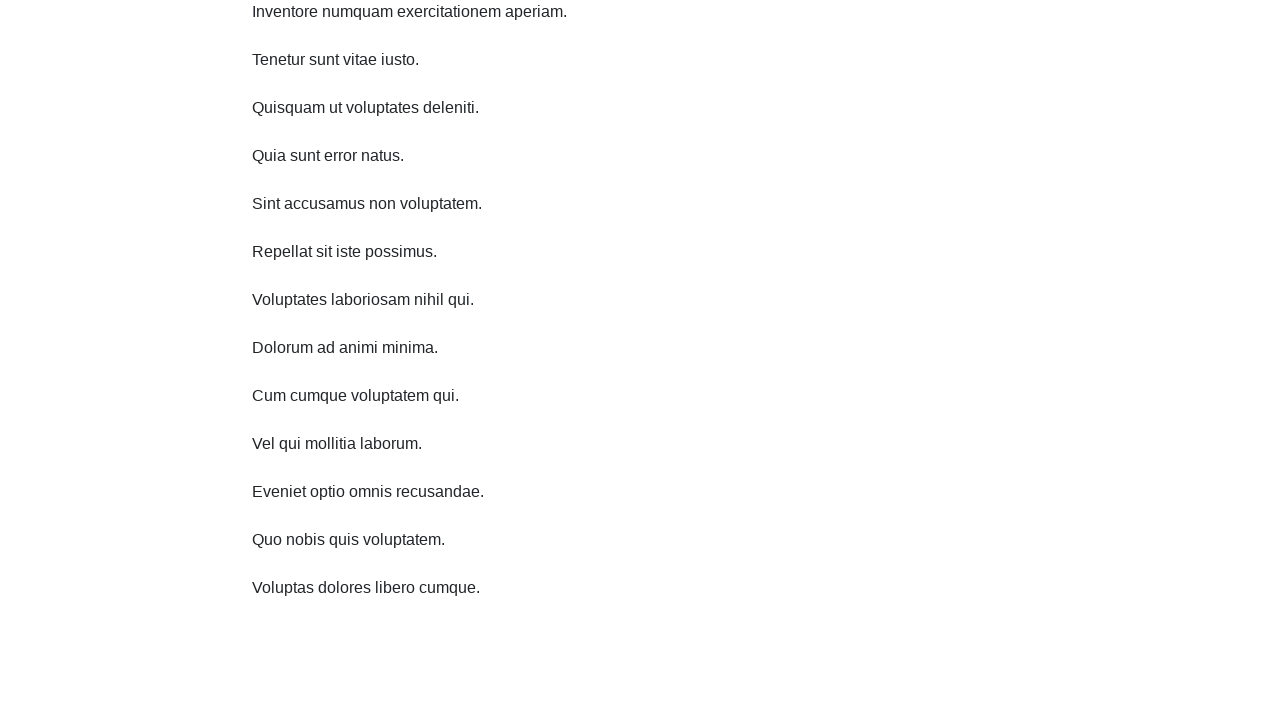

Waited 1 second after scrolling down (iteration 8/10)
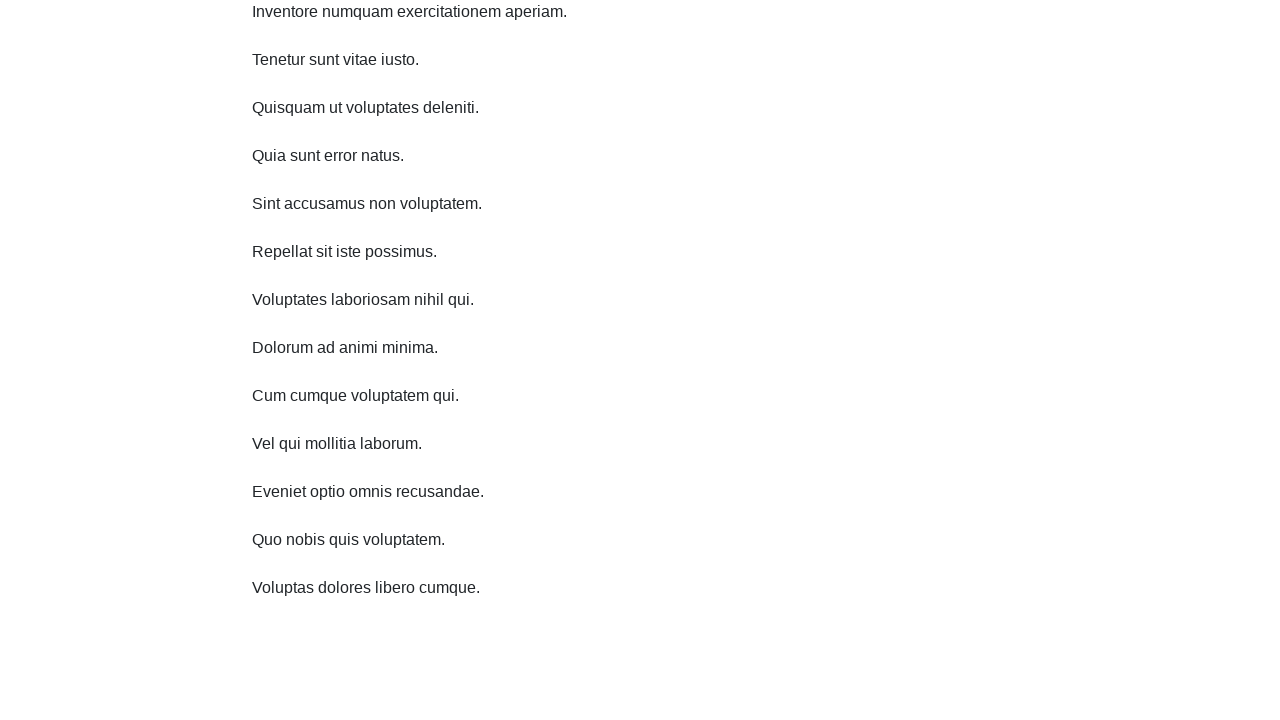

Scrolled down 750 pixels (iteration 9/10)
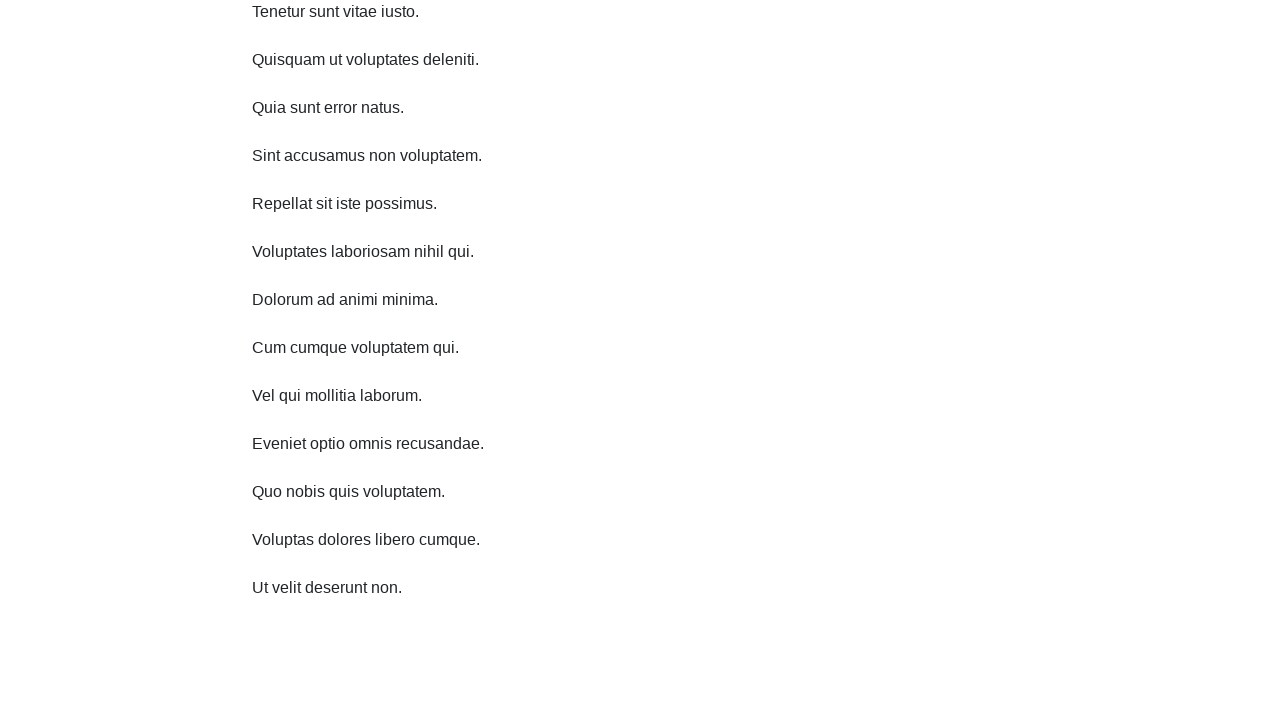

Waited 1 second after scrolling down (iteration 9/10)
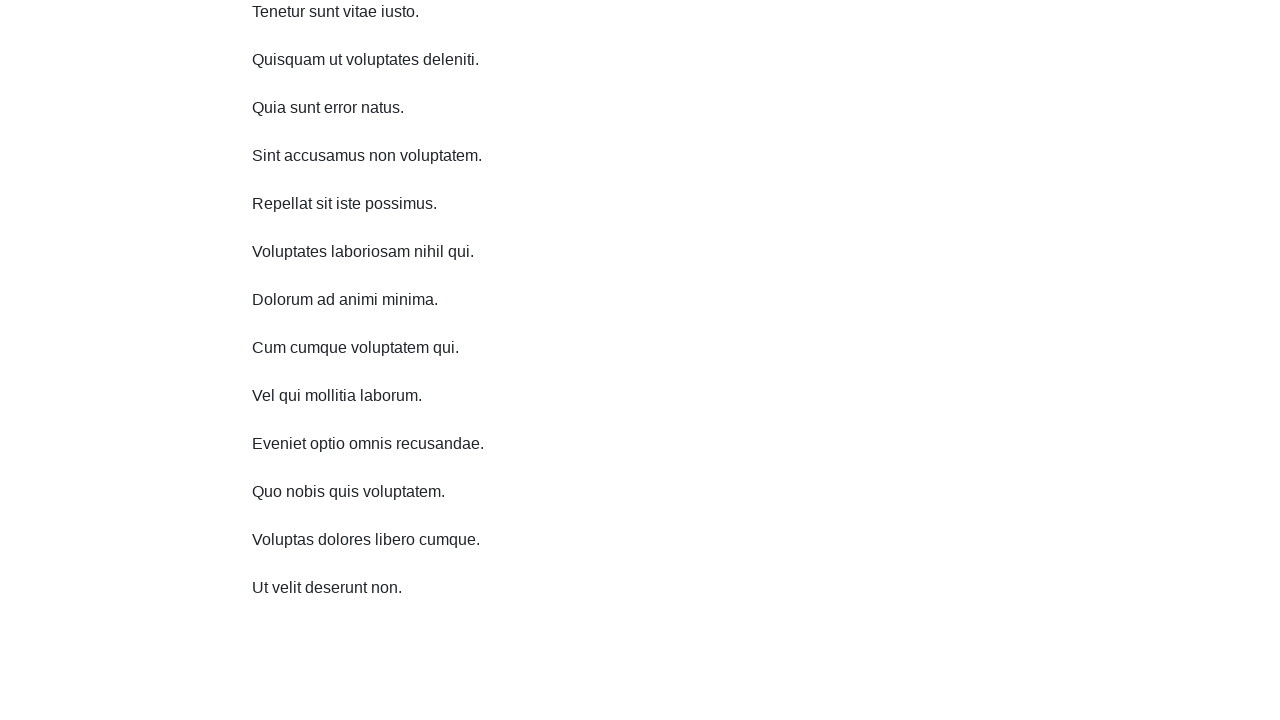

Scrolled down 750 pixels (iteration 10/10)
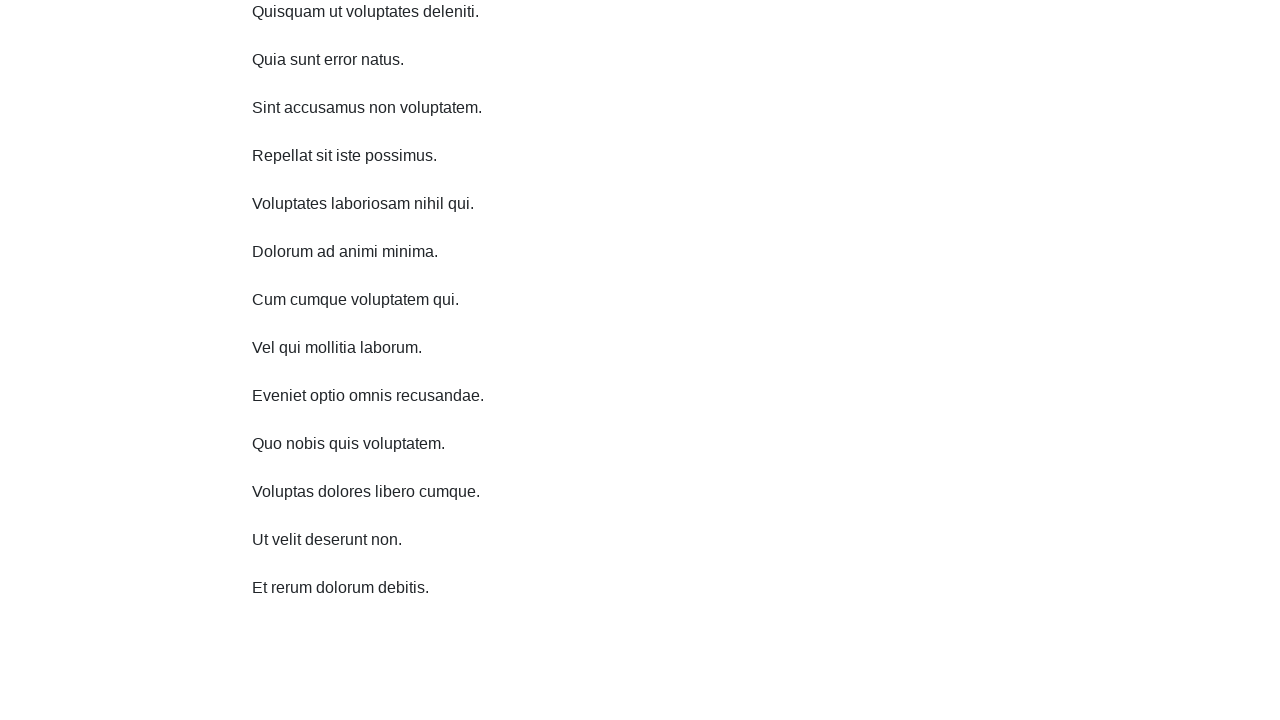

Waited 1 second after scrolling down (iteration 10/10)
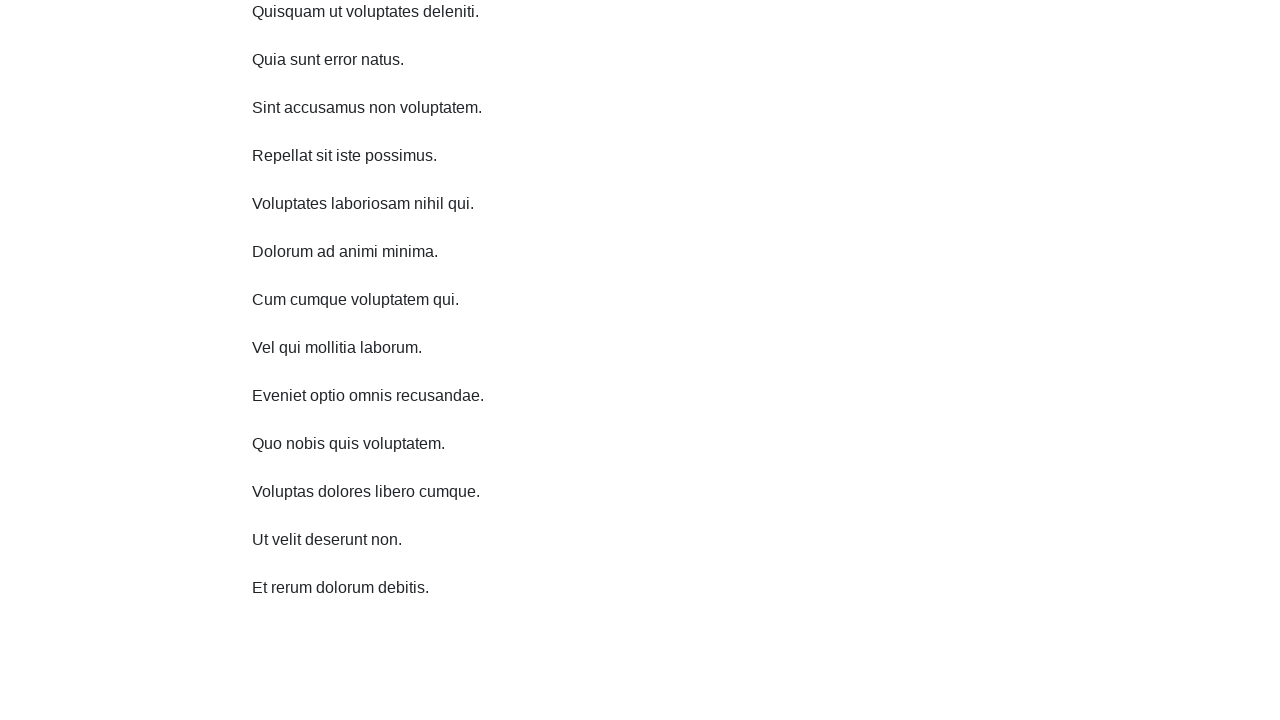

Scrolled up 750 pixels (iteration 1/10)
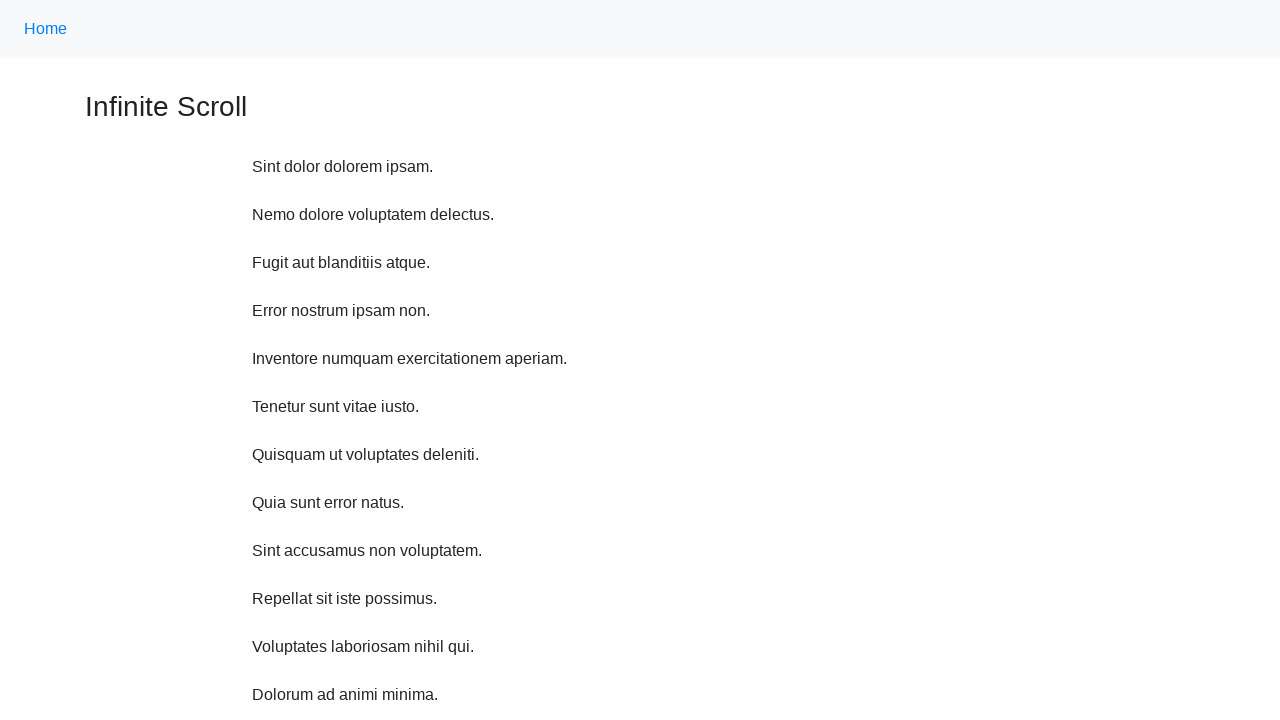

Waited 1 second after scrolling up (iteration 1/10)
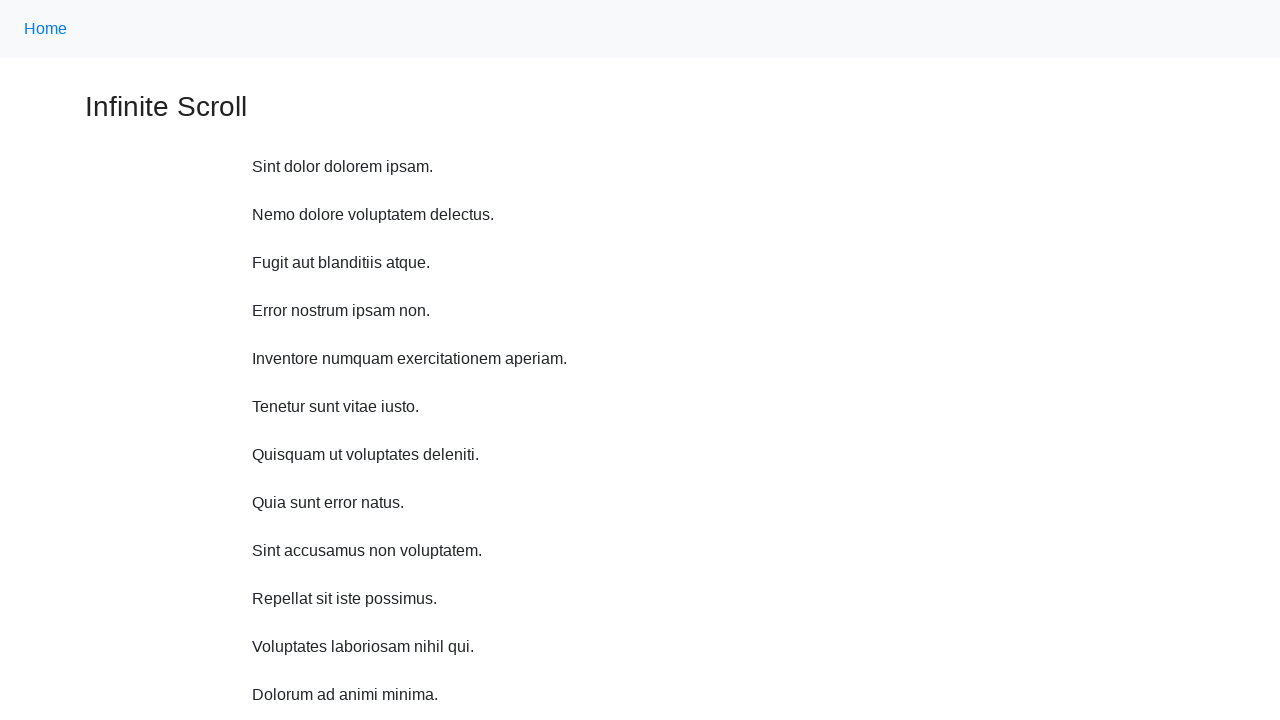

Scrolled up 750 pixels (iteration 2/10)
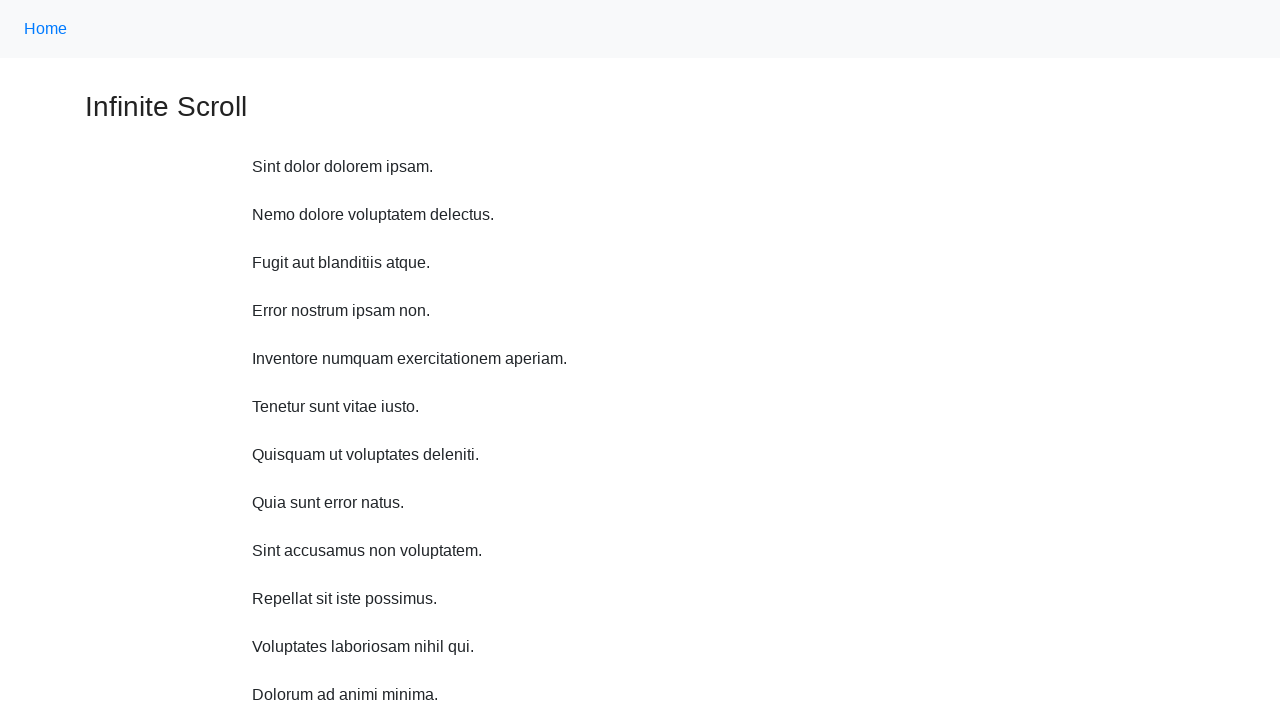

Waited 1 second after scrolling up (iteration 2/10)
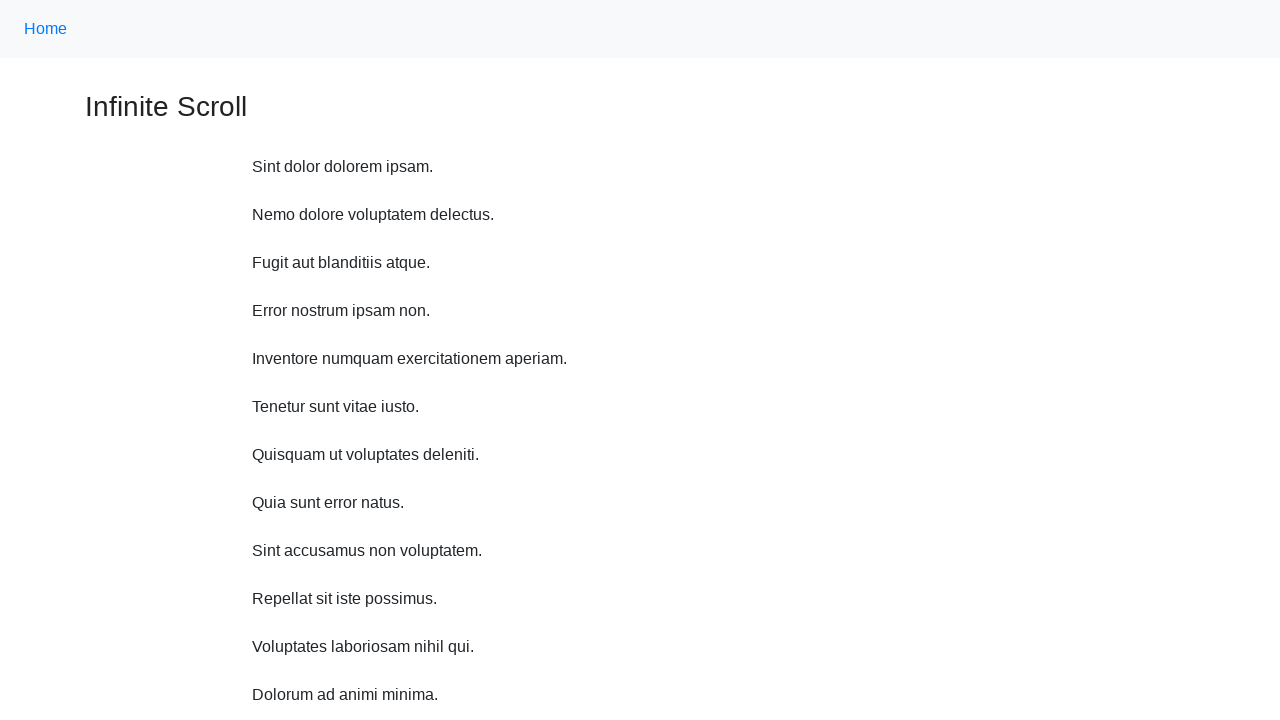

Scrolled up 750 pixels (iteration 3/10)
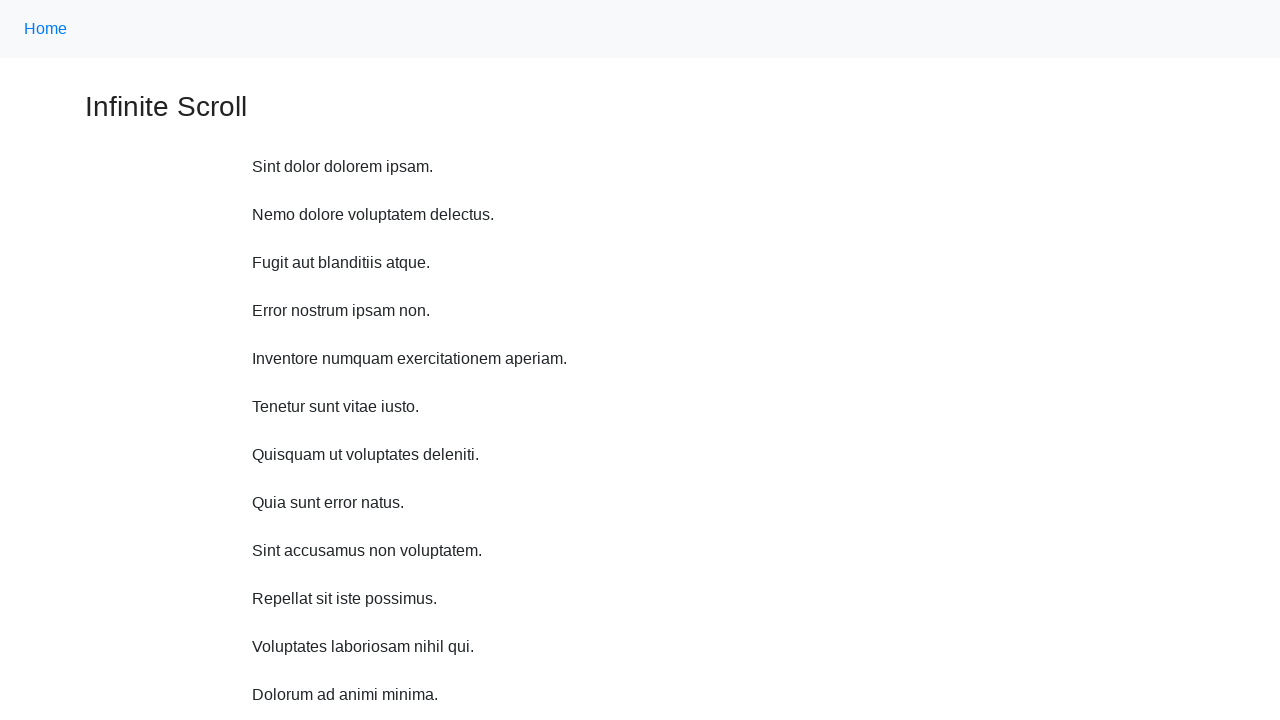

Waited 1 second after scrolling up (iteration 3/10)
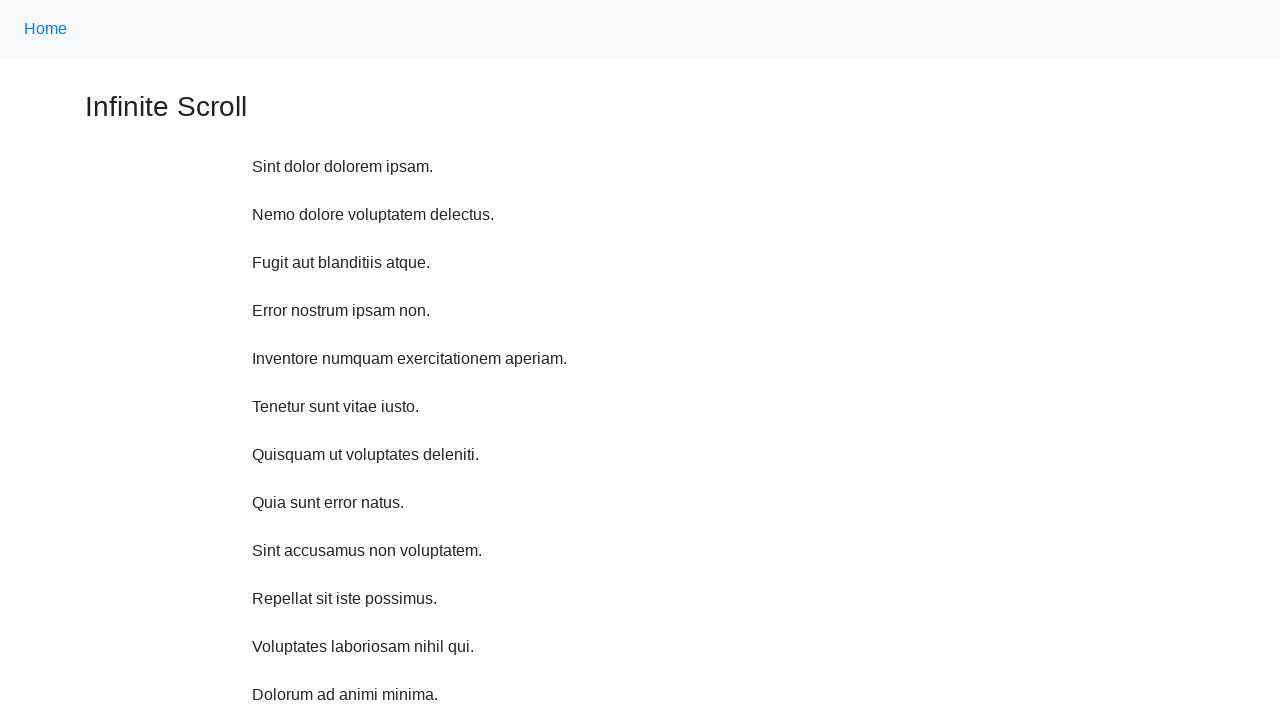

Scrolled up 750 pixels (iteration 4/10)
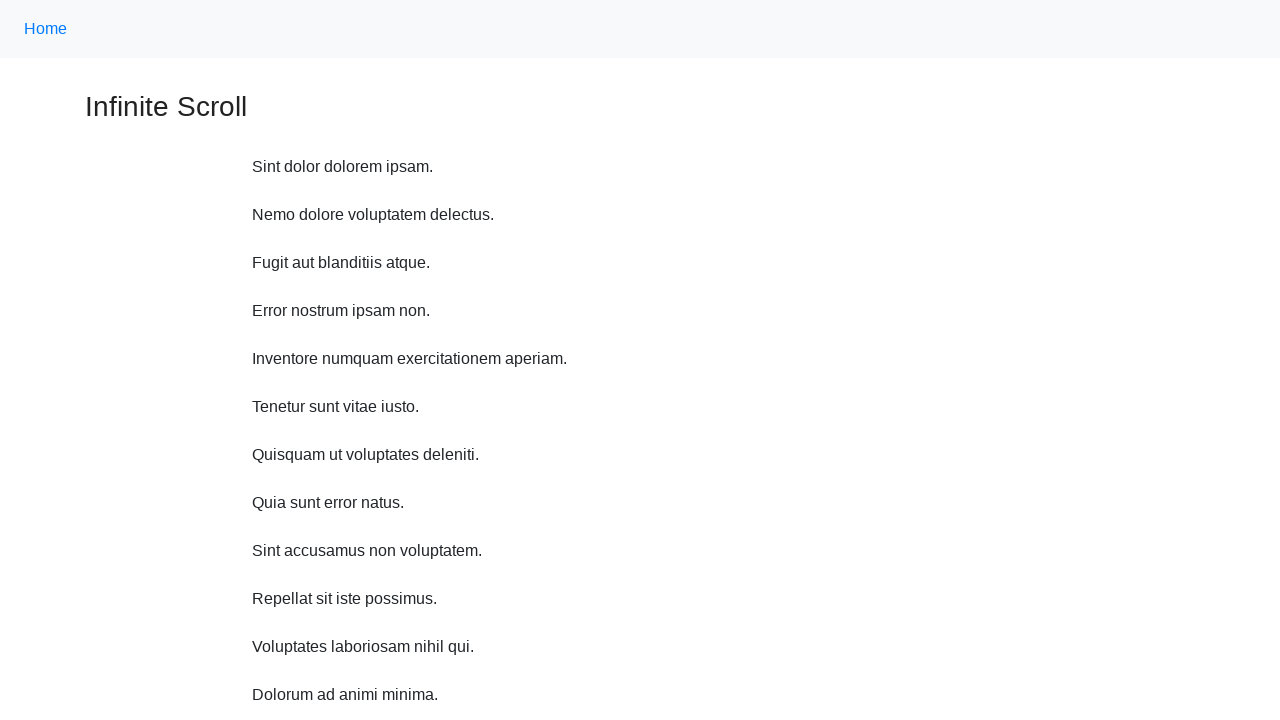

Waited 1 second after scrolling up (iteration 4/10)
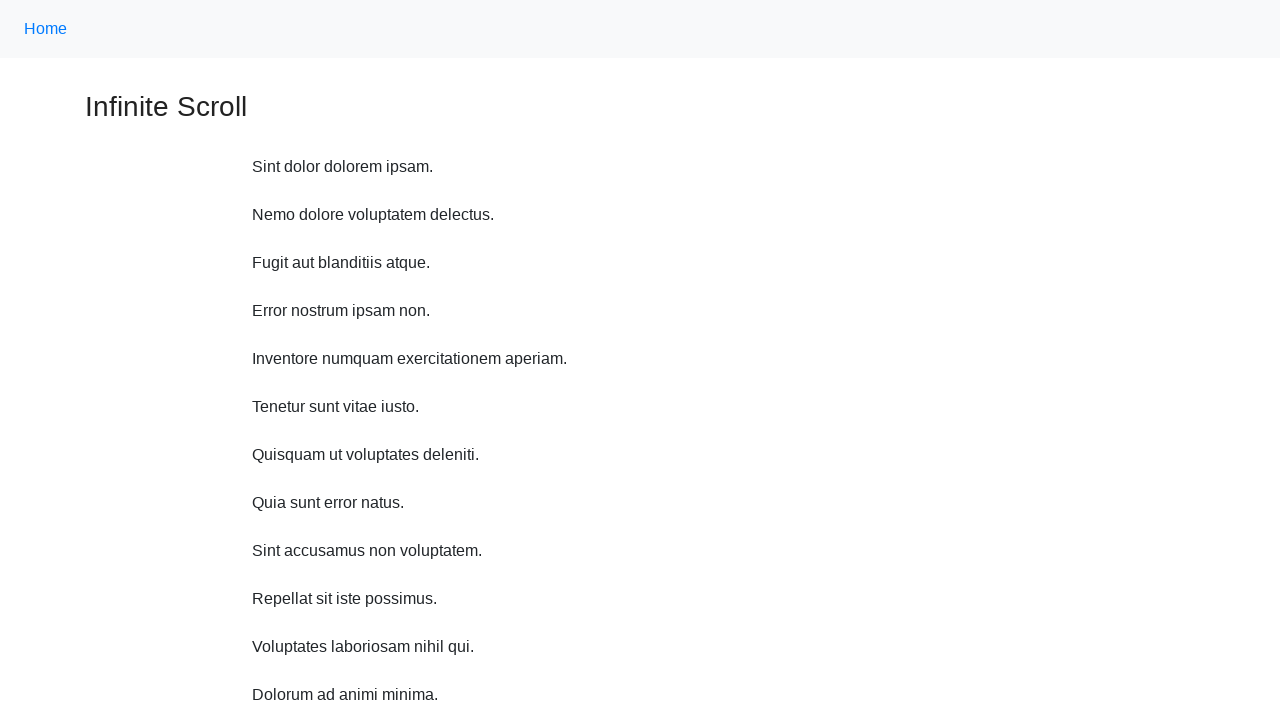

Scrolled up 750 pixels (iteration 5/10)
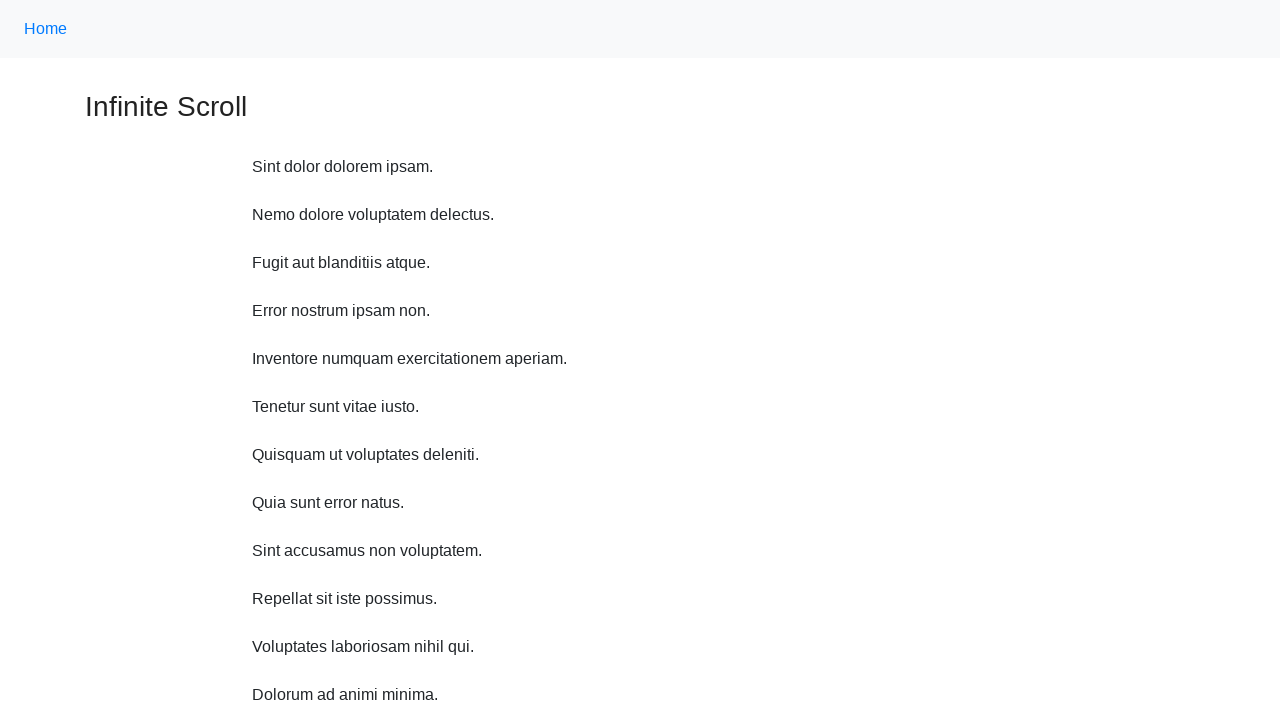

Waited 1 second after scrolling up (iteration 5/10)
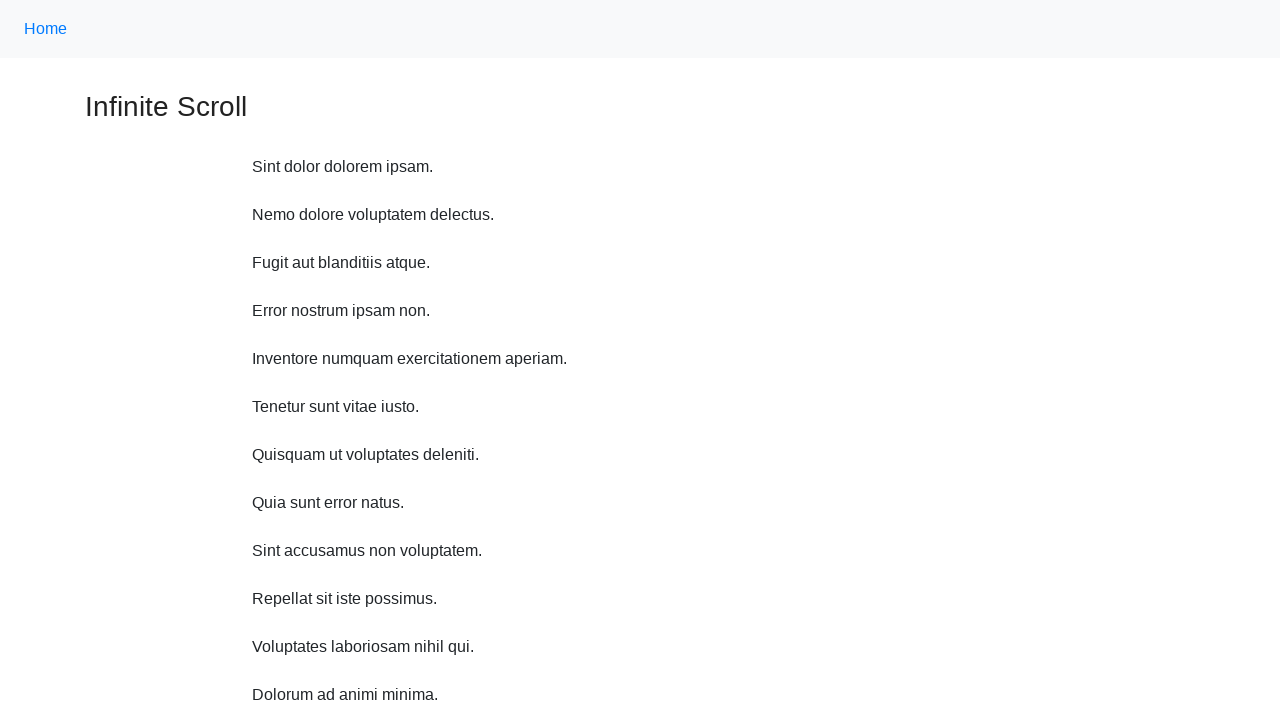

Scrolled up 750 pixels (iteration 6/10)
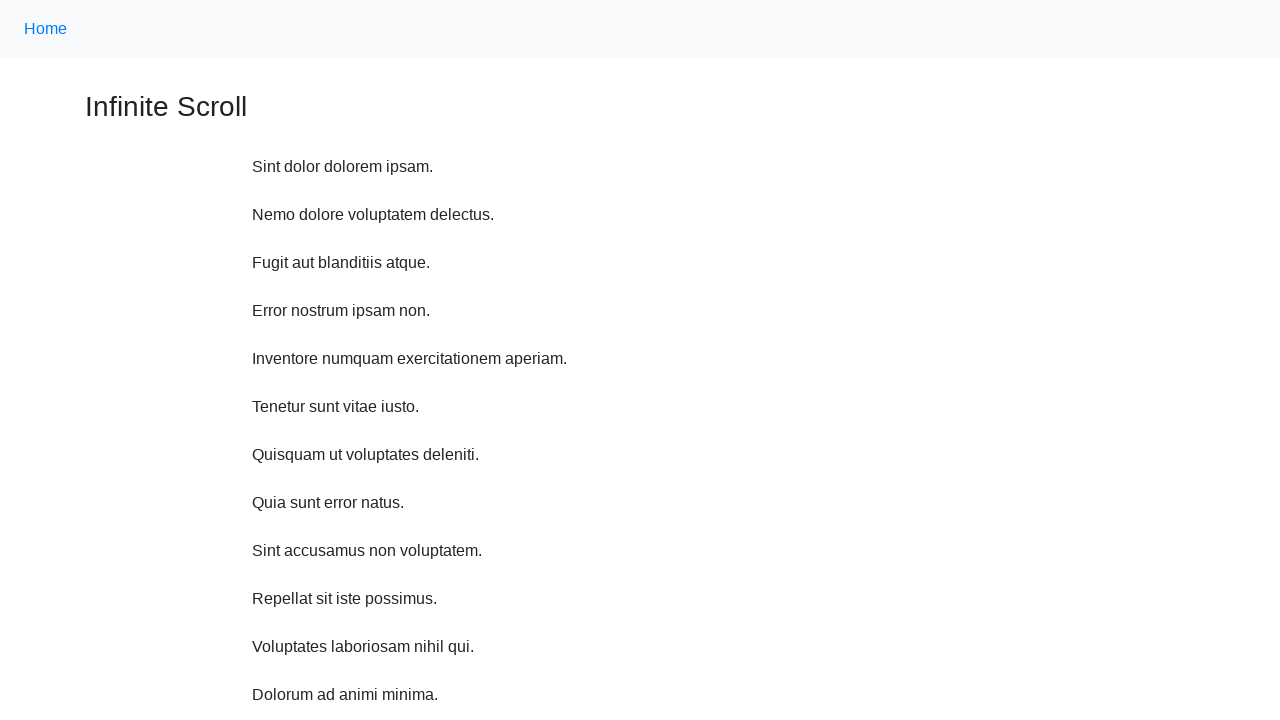

Waited 1 second after scrolling up (iteration 6/10)
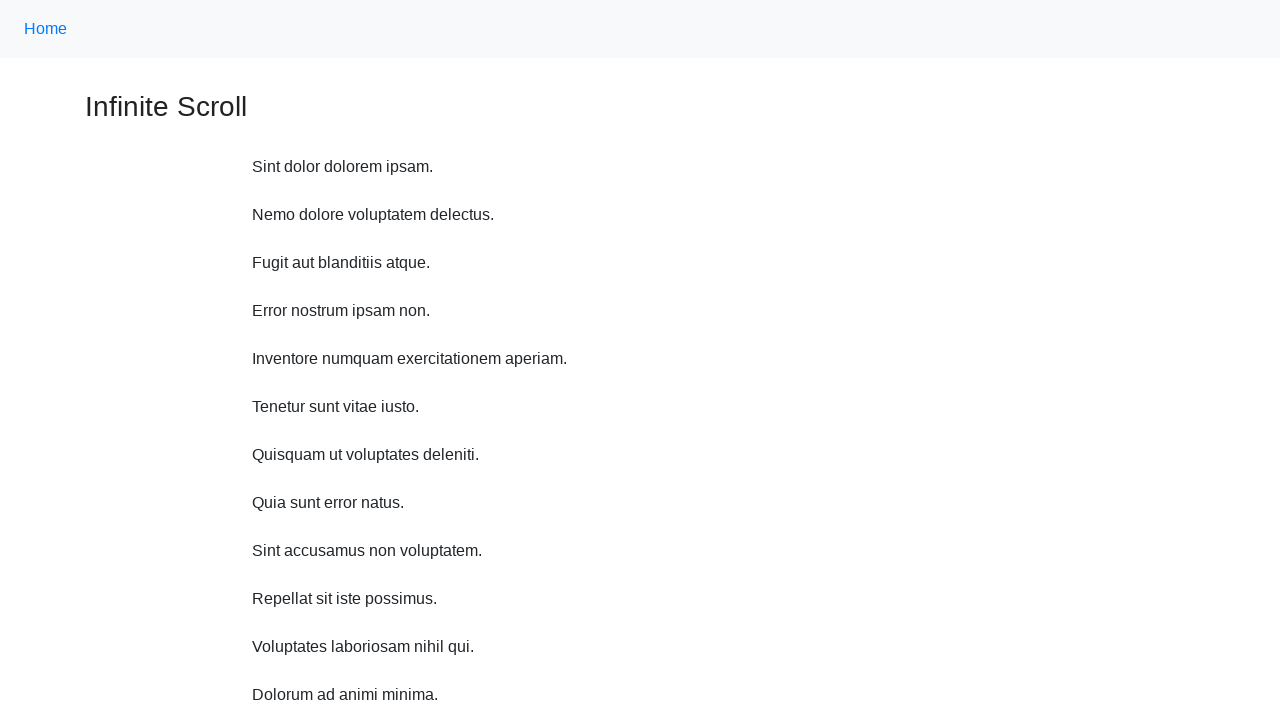

Scrolled up 750 pixels (iteration 7/10)
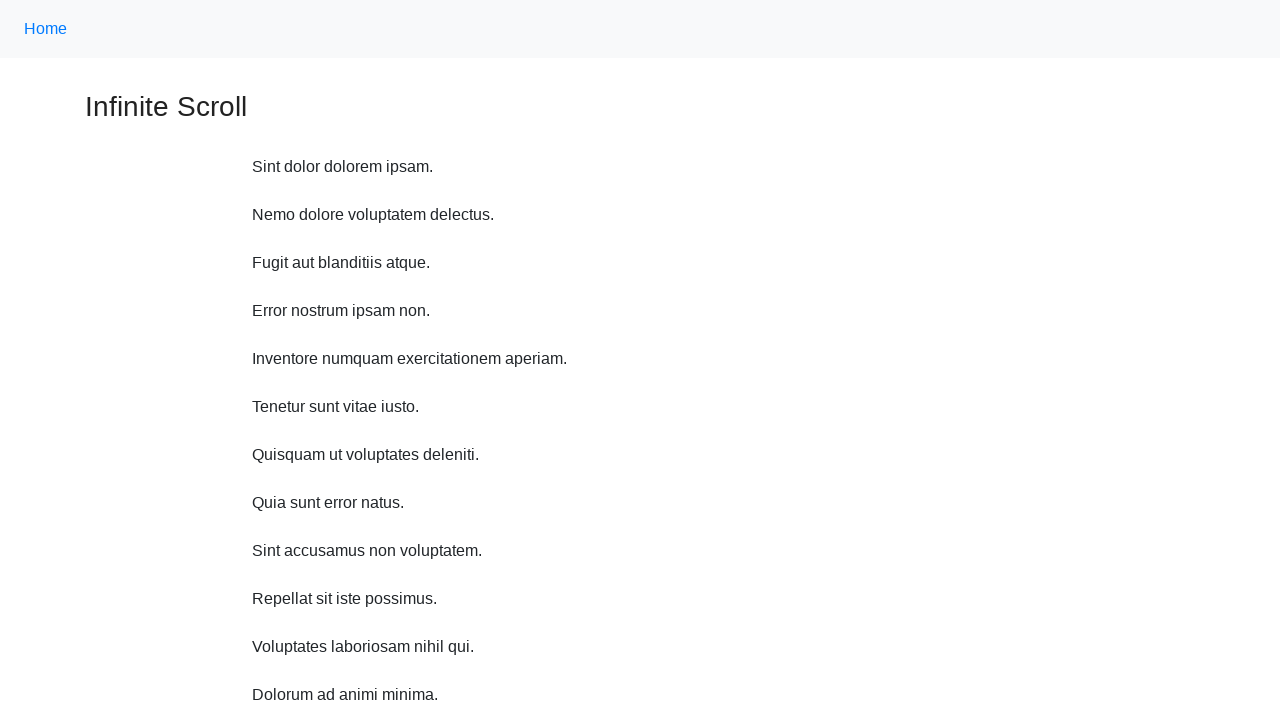

Waited 1 second after scrolling up (iteration 7/10)
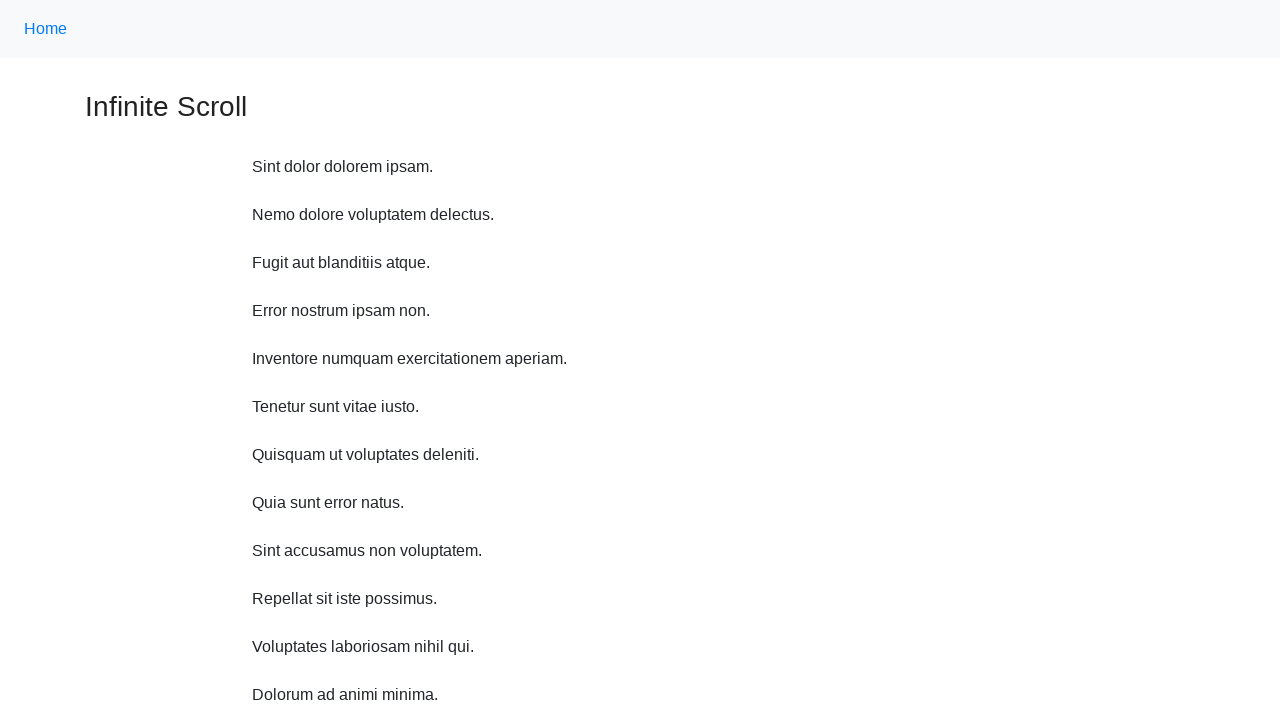

Scrolled up 750 pixels (iteration 8/10)
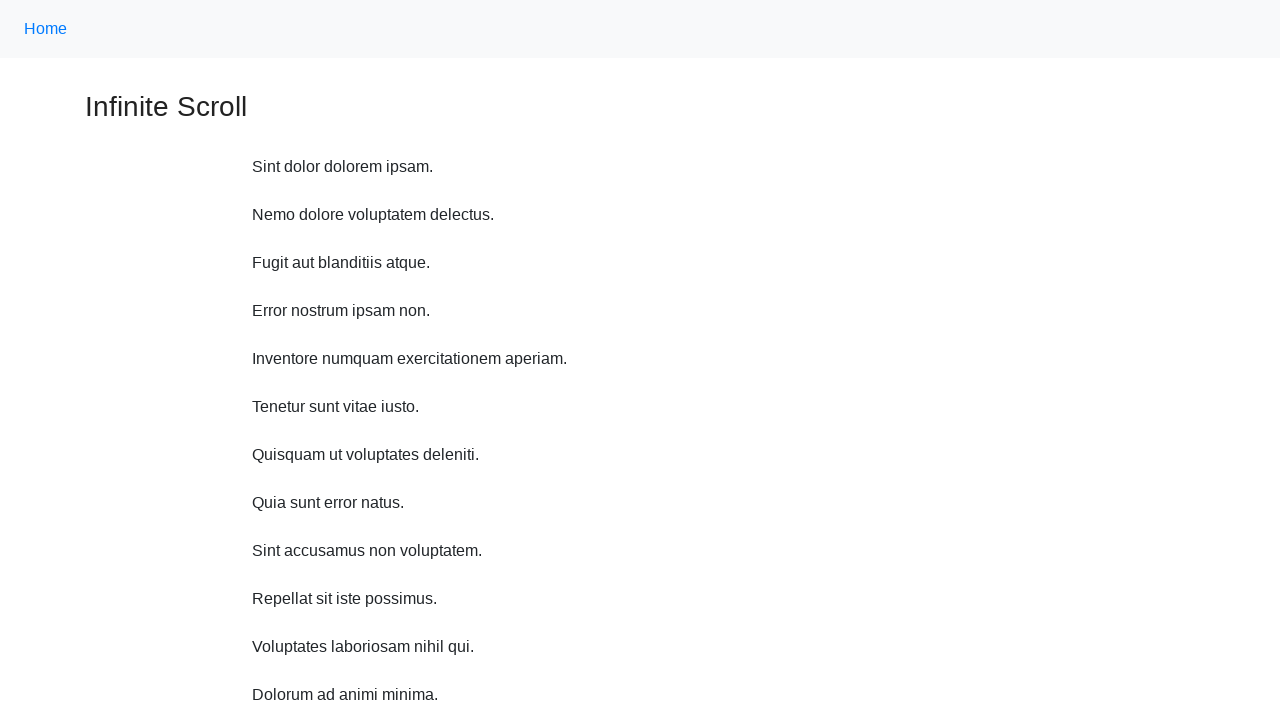

Waited 1 second after scrolling up (iteration 8/10)
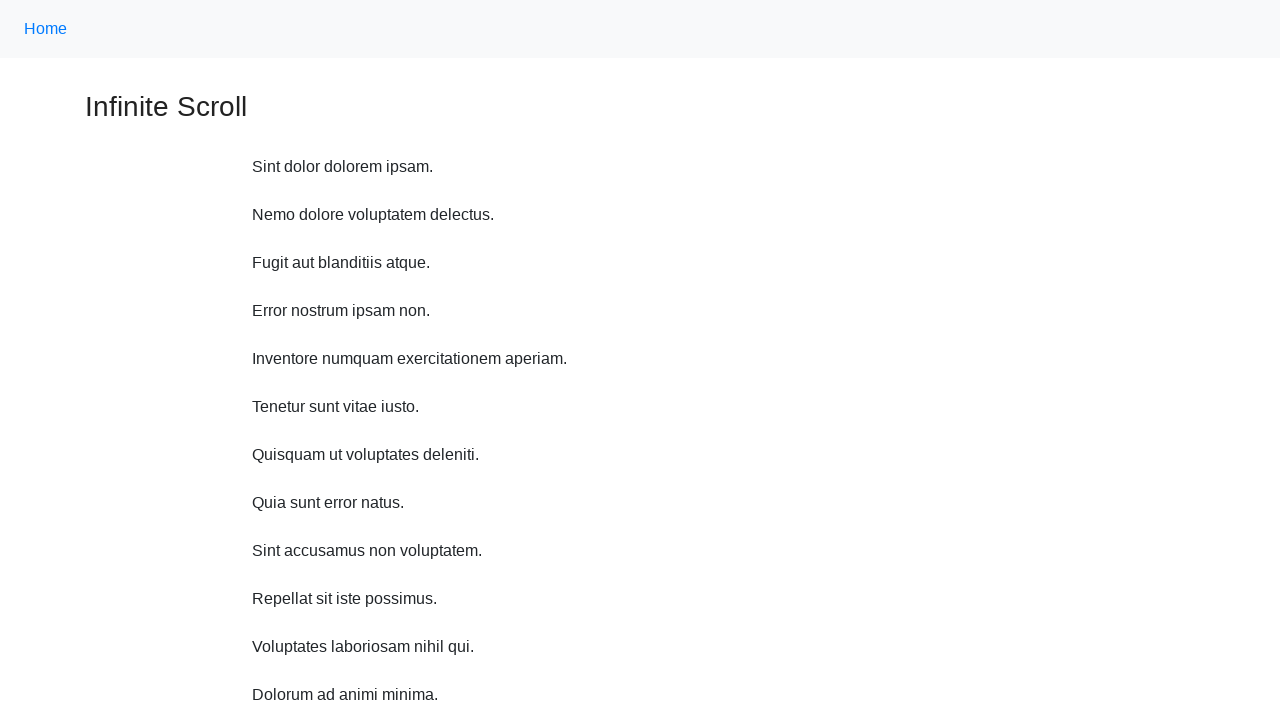

Scrolled up 750 pixels (iteration 9/10)
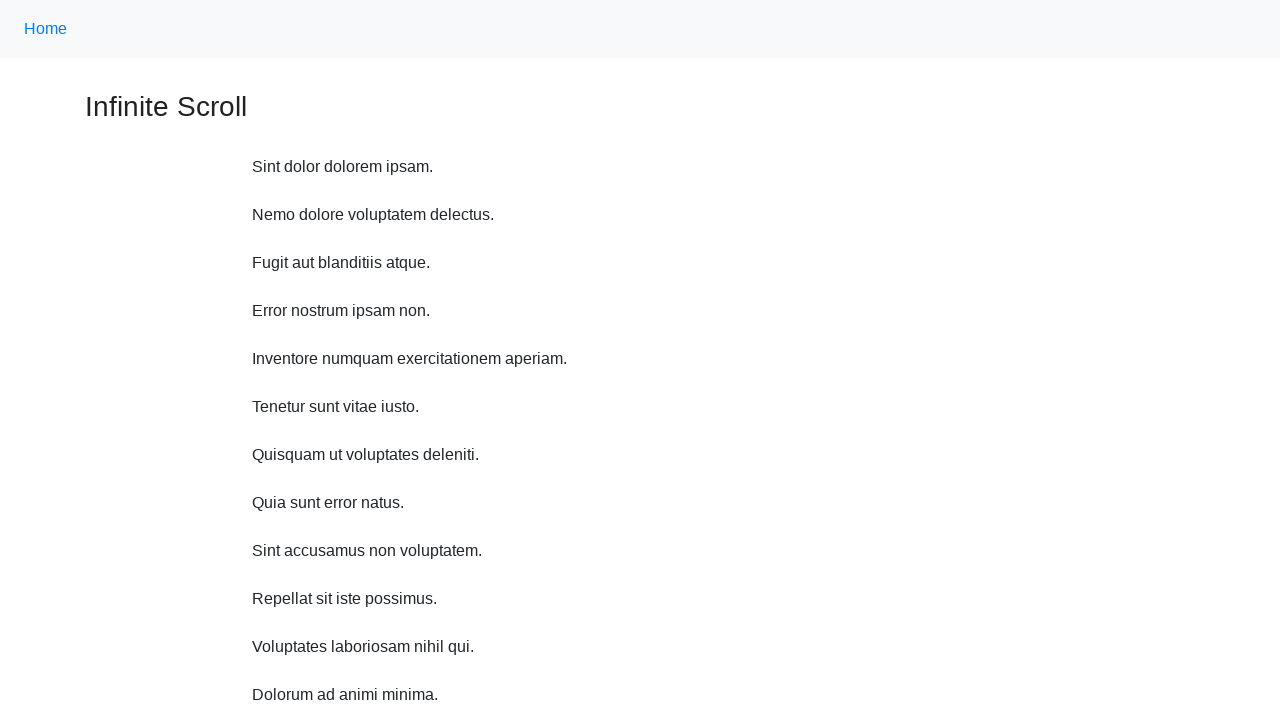

Waited 1 second after scrolling up (iteration 9/10)
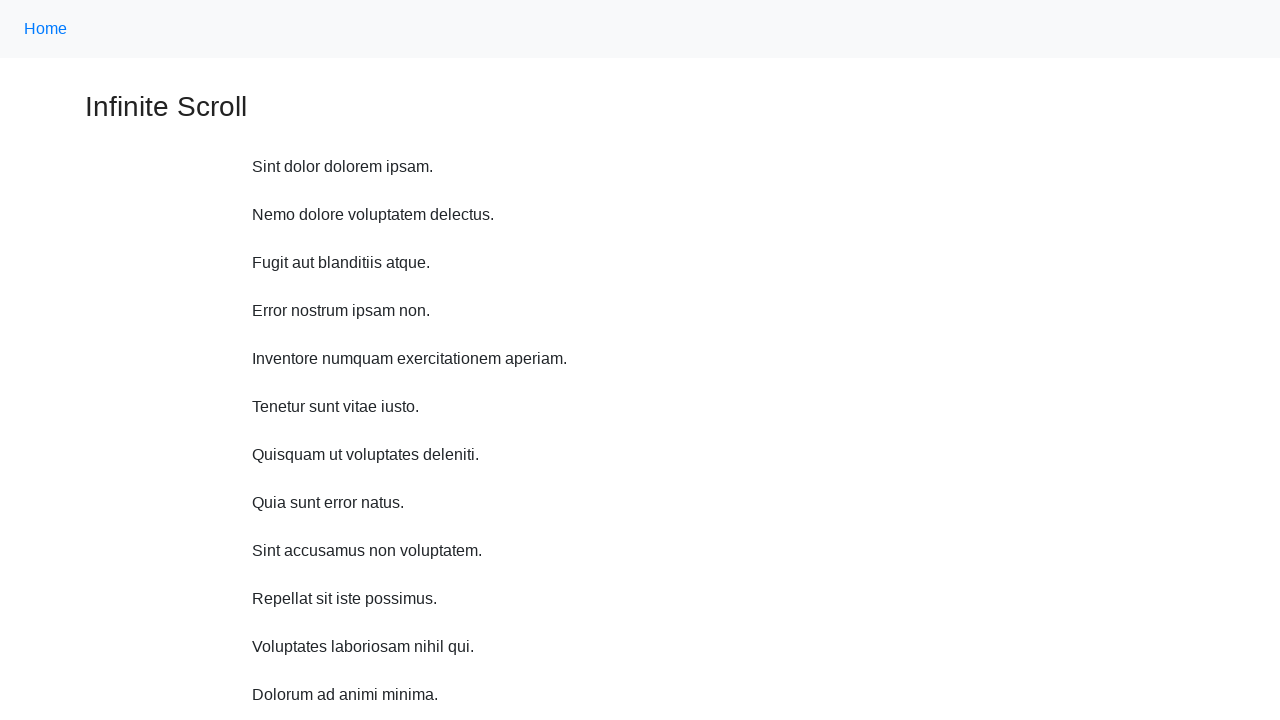

Scrolled up 750 pixels (iteration 10/10)
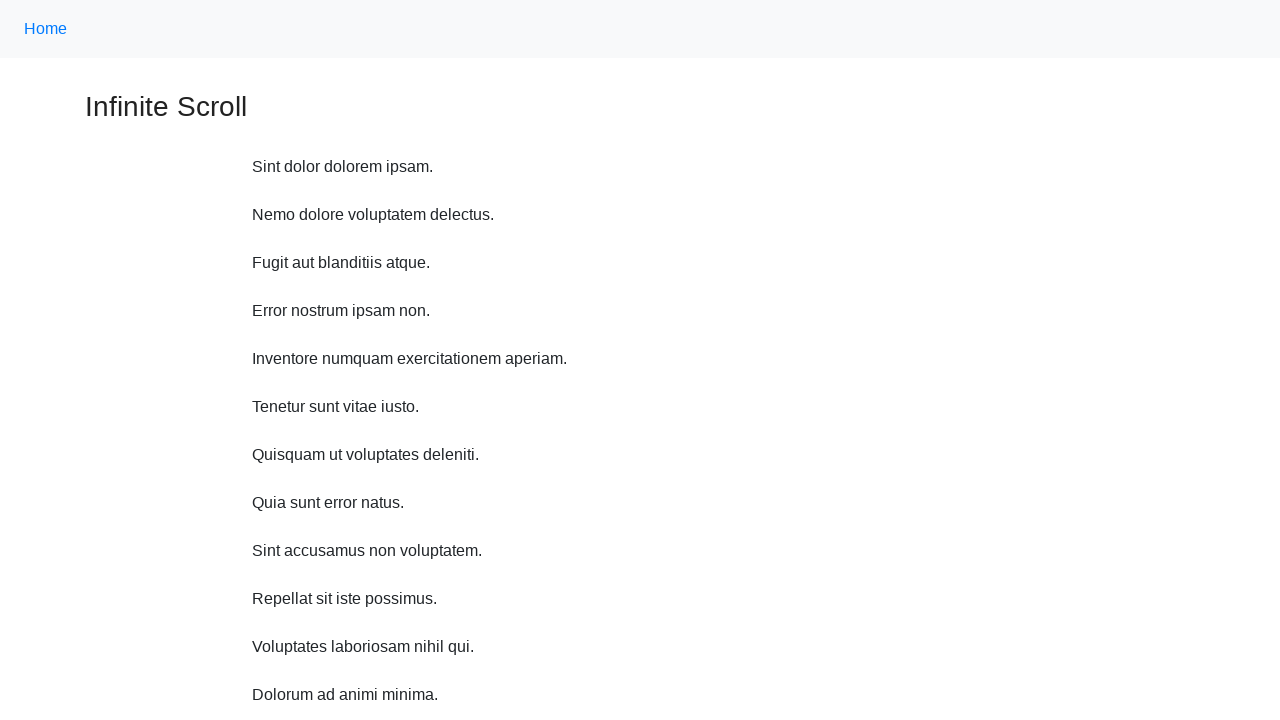

Waited 1 second after scrolling up (iteration 10/10)
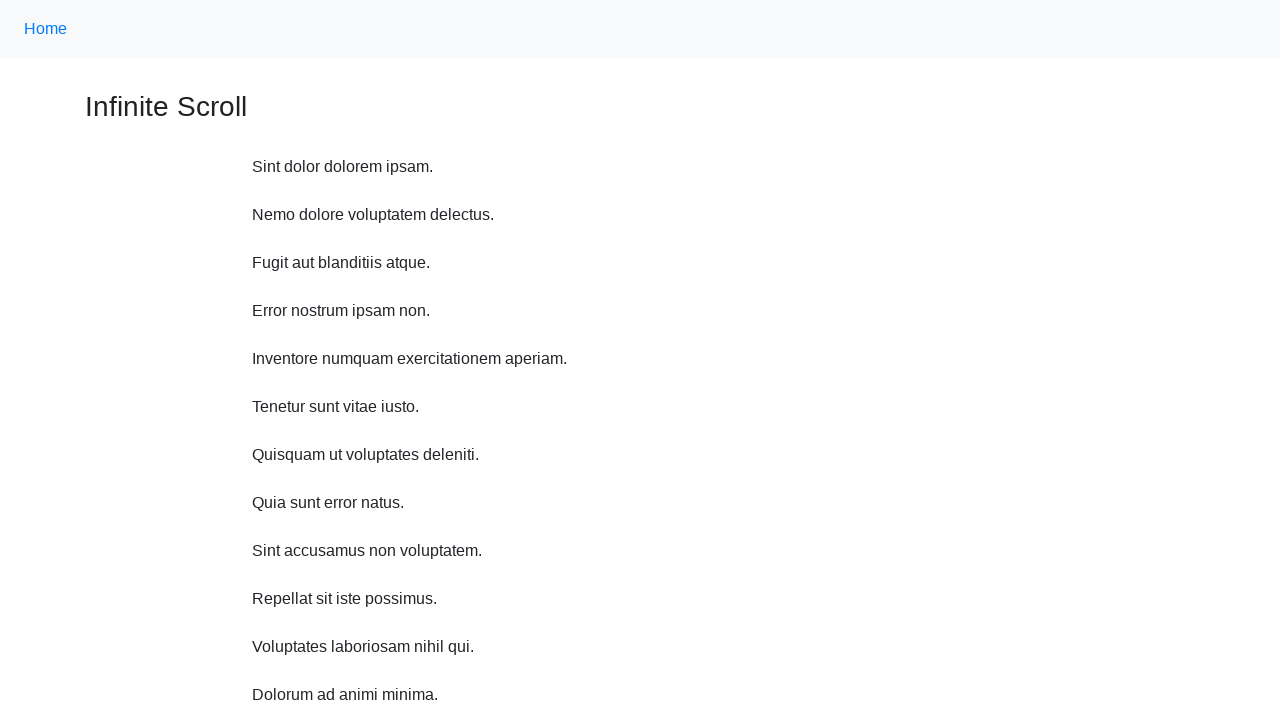

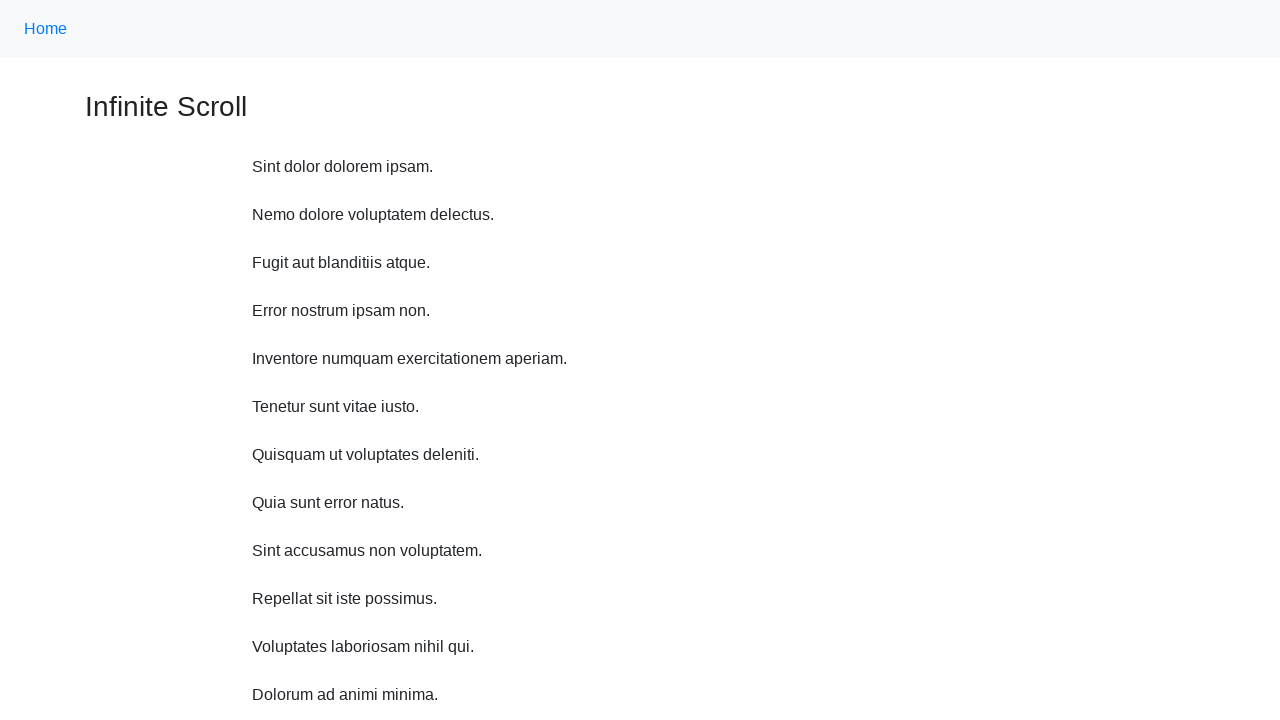